Navigates to a Songsterr guitar tablature page, waits for the tablature to load, hides the ad section, and verifies tablature elements are present and scrollable.

Starting URL: https://www.songsterr.com/a/wsa/pantera-floods-tab-s84836

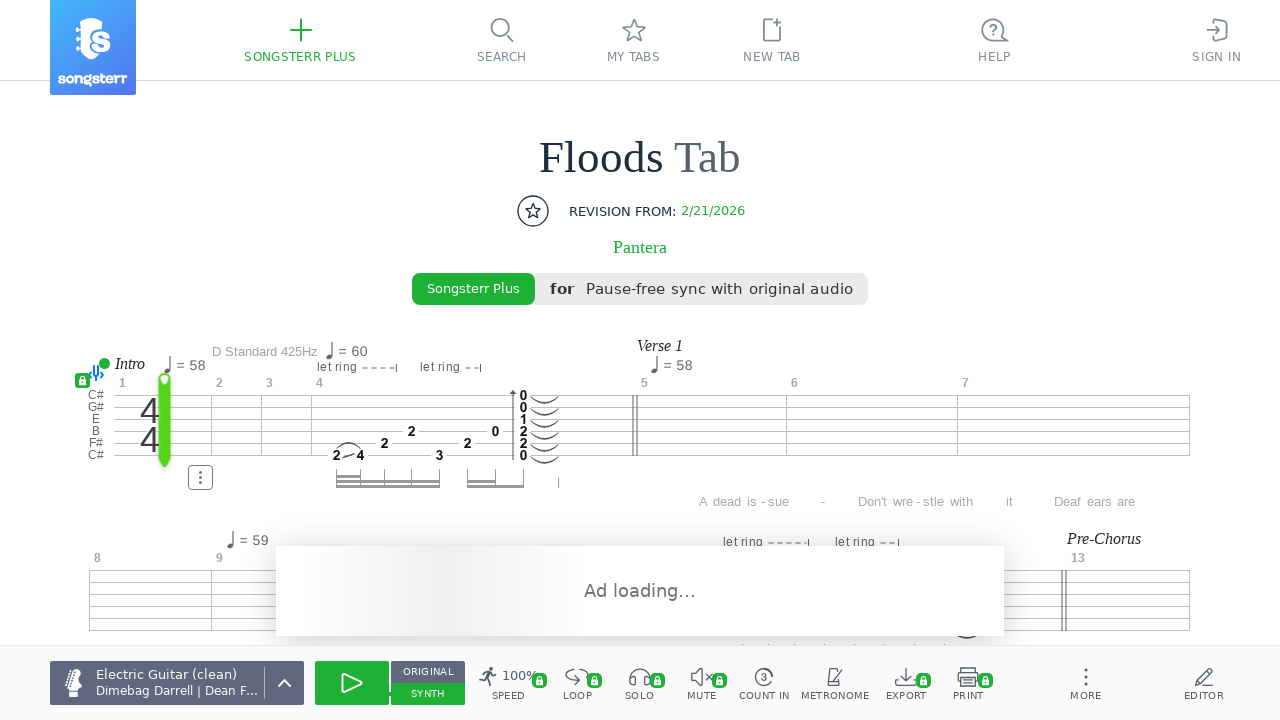

Waited for tablature container to load
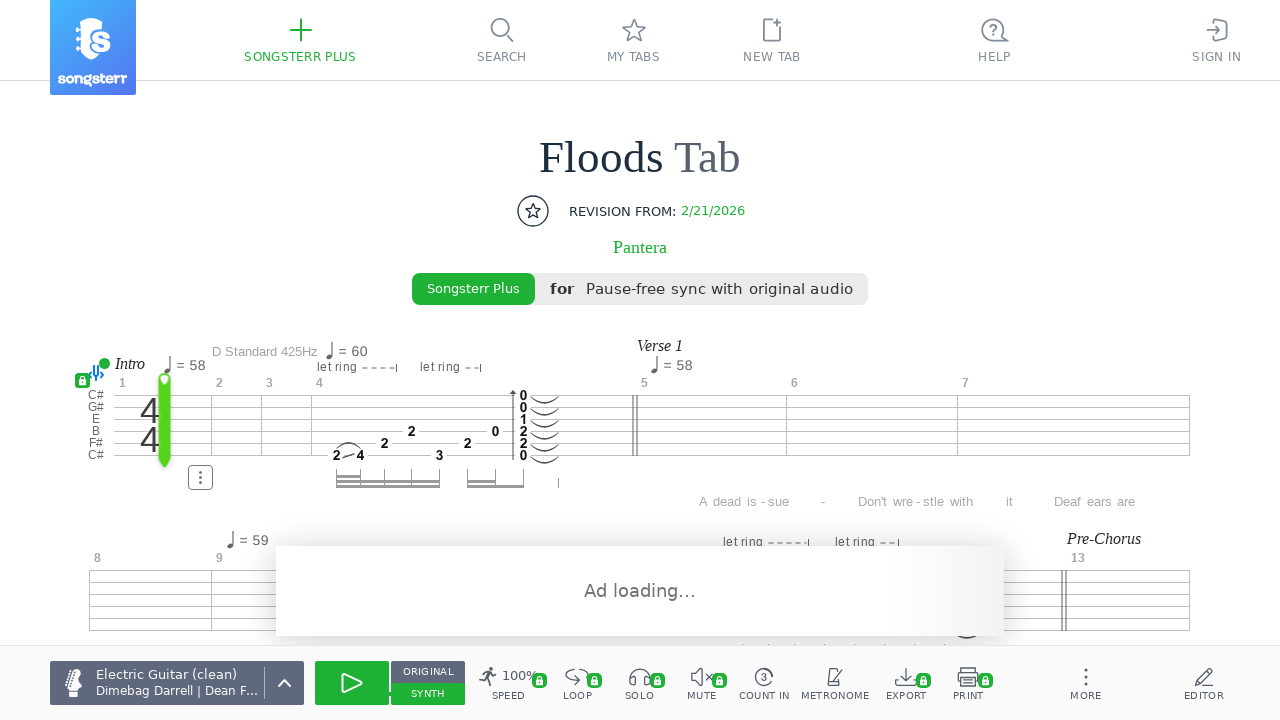

Hid ad section using JavaScript evaluation
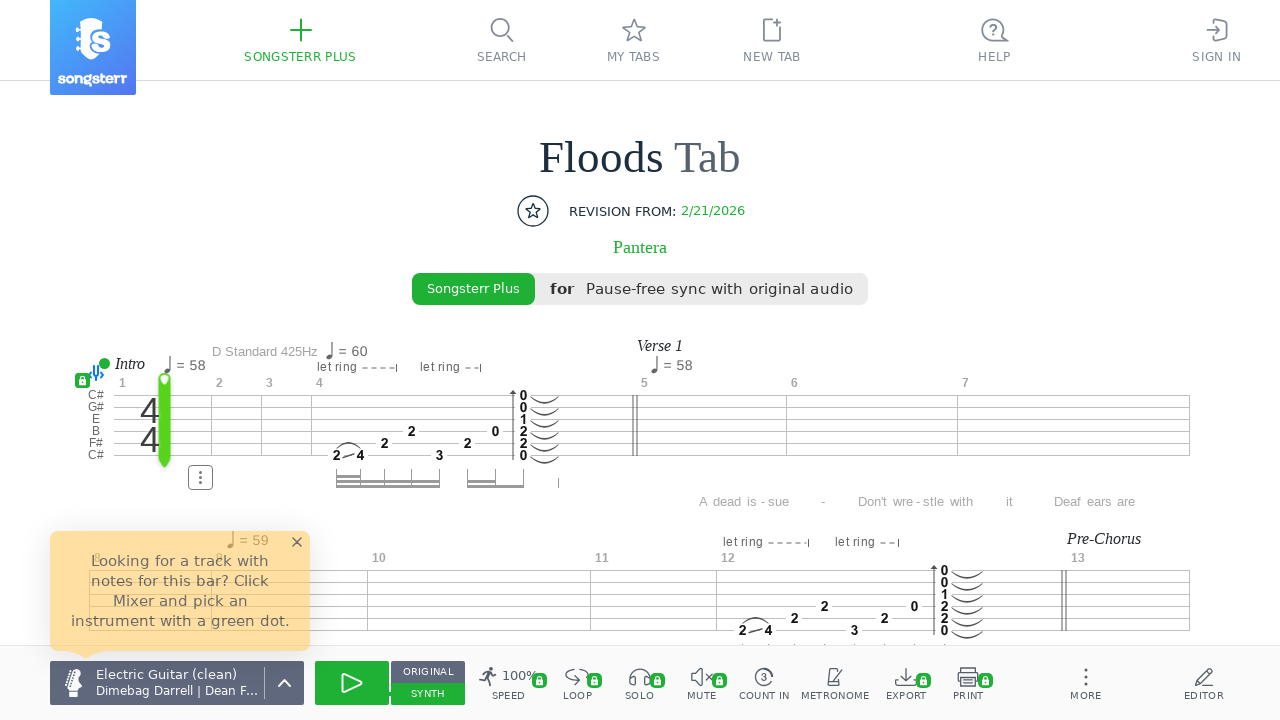

Retrieved all tablature player elements
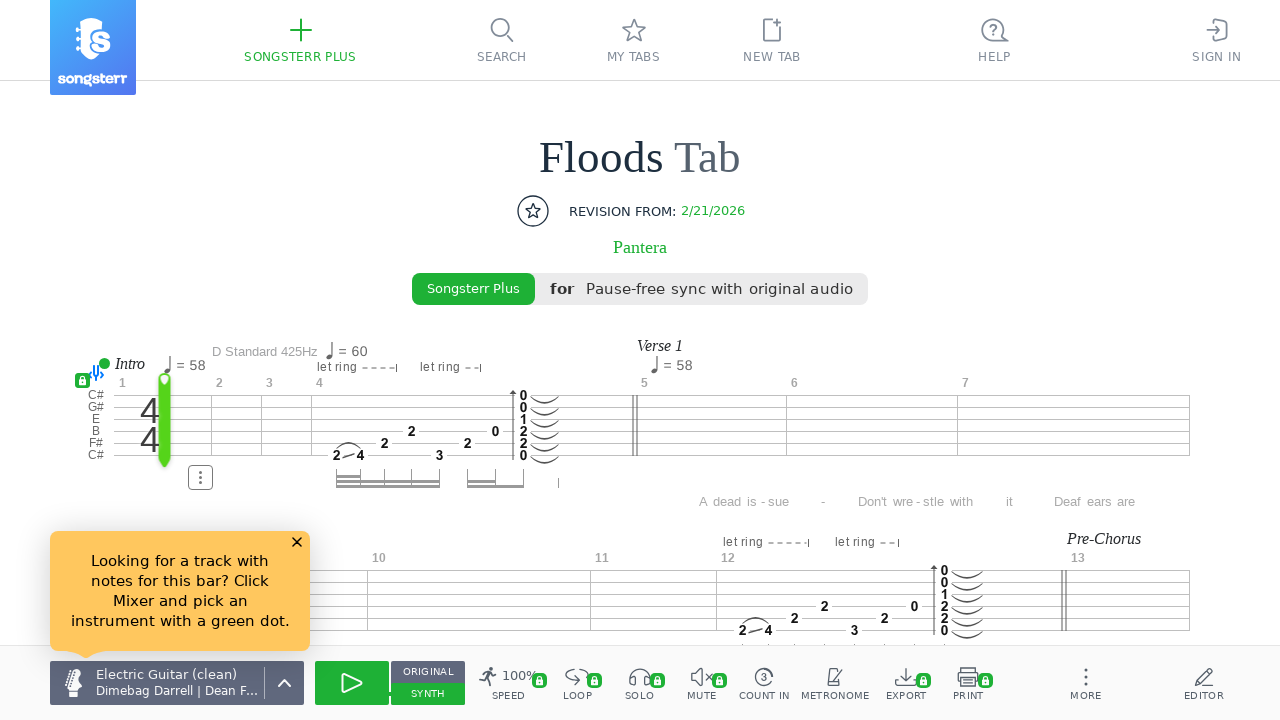

Scrolled tablature element 1 into view
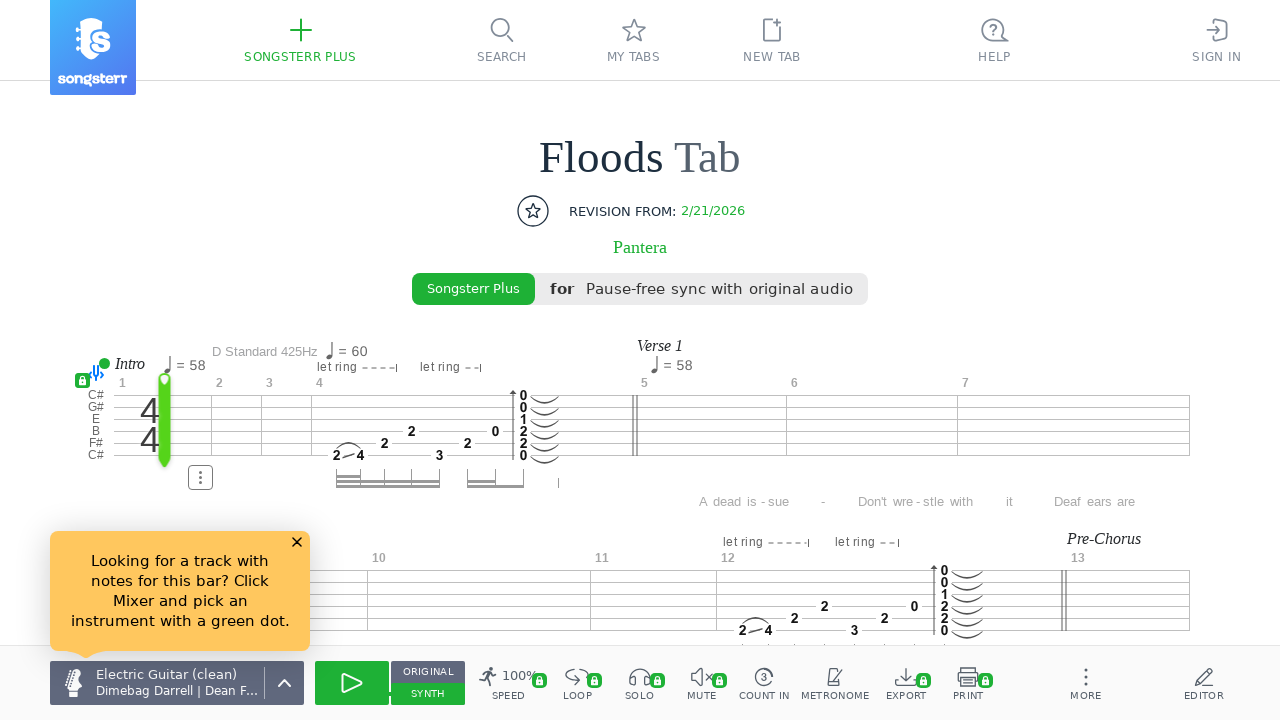

Waited 500ms after scrolling tablature element 1
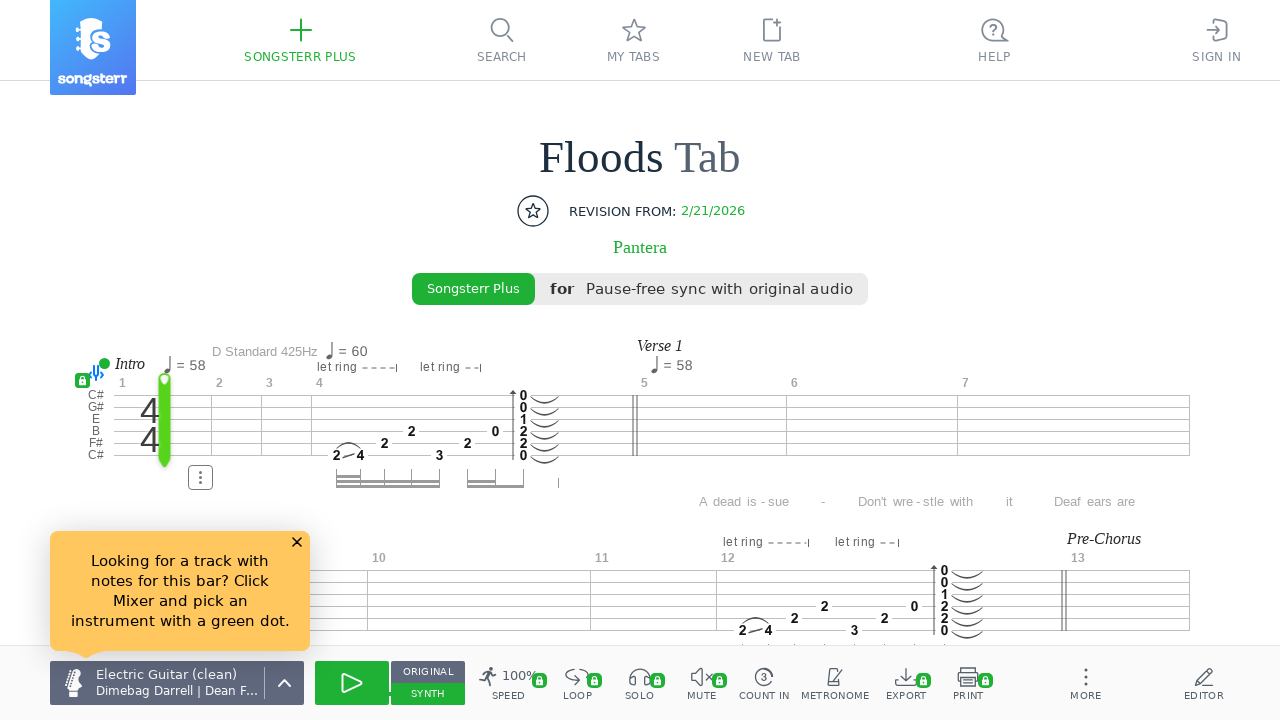

Scrolled tablature element 2 into view
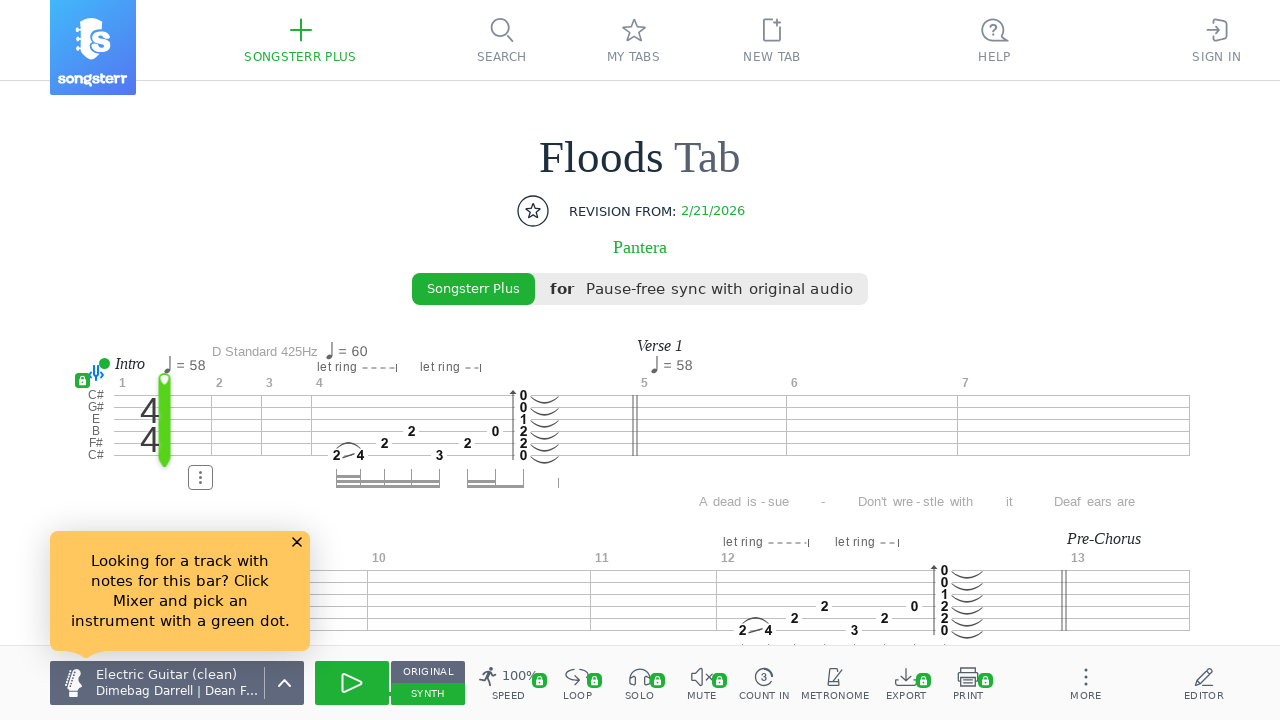

Waited 500ms after scrolling tablature element 2
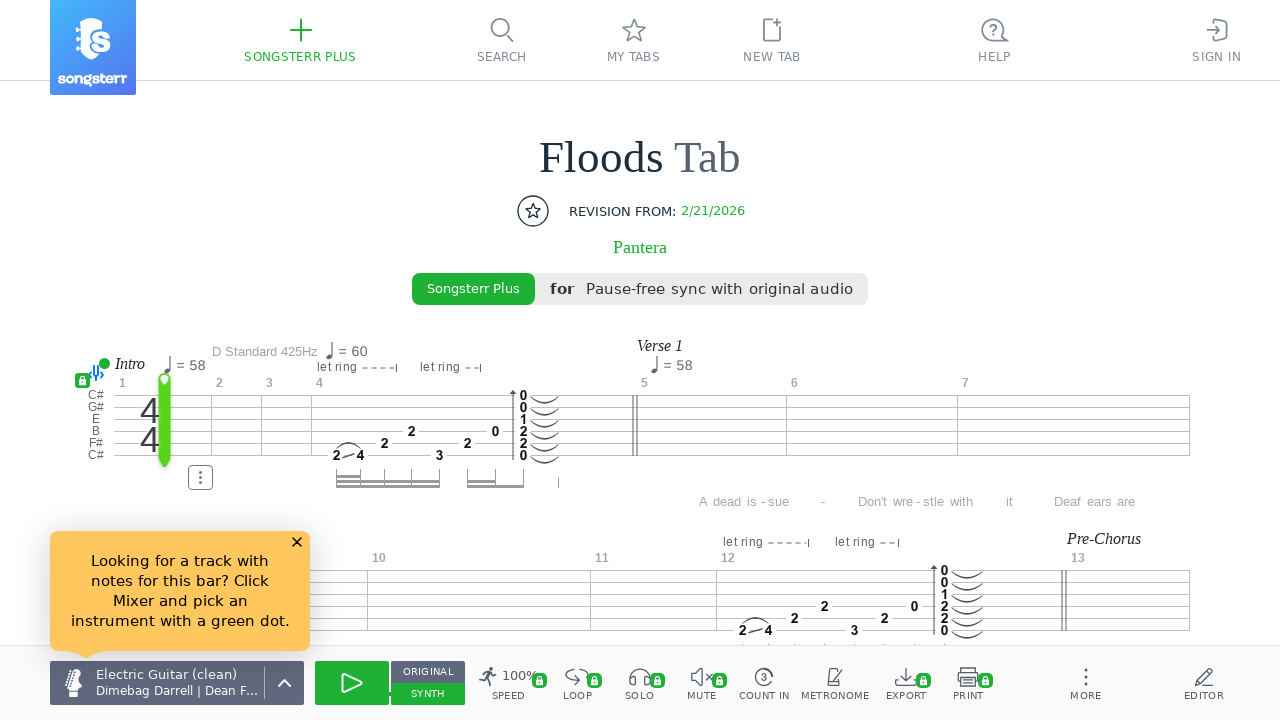

Scrolled tablature element 3 into view
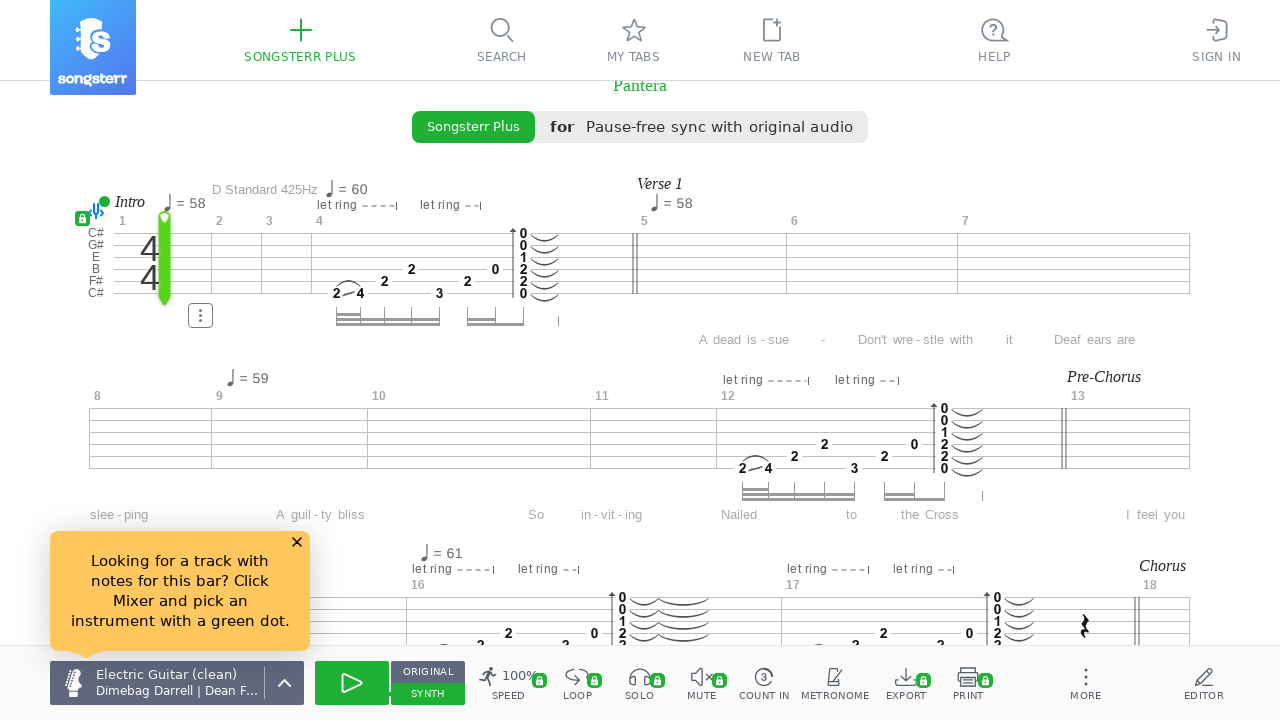

Waited 500ms after scrolling tablature element 3
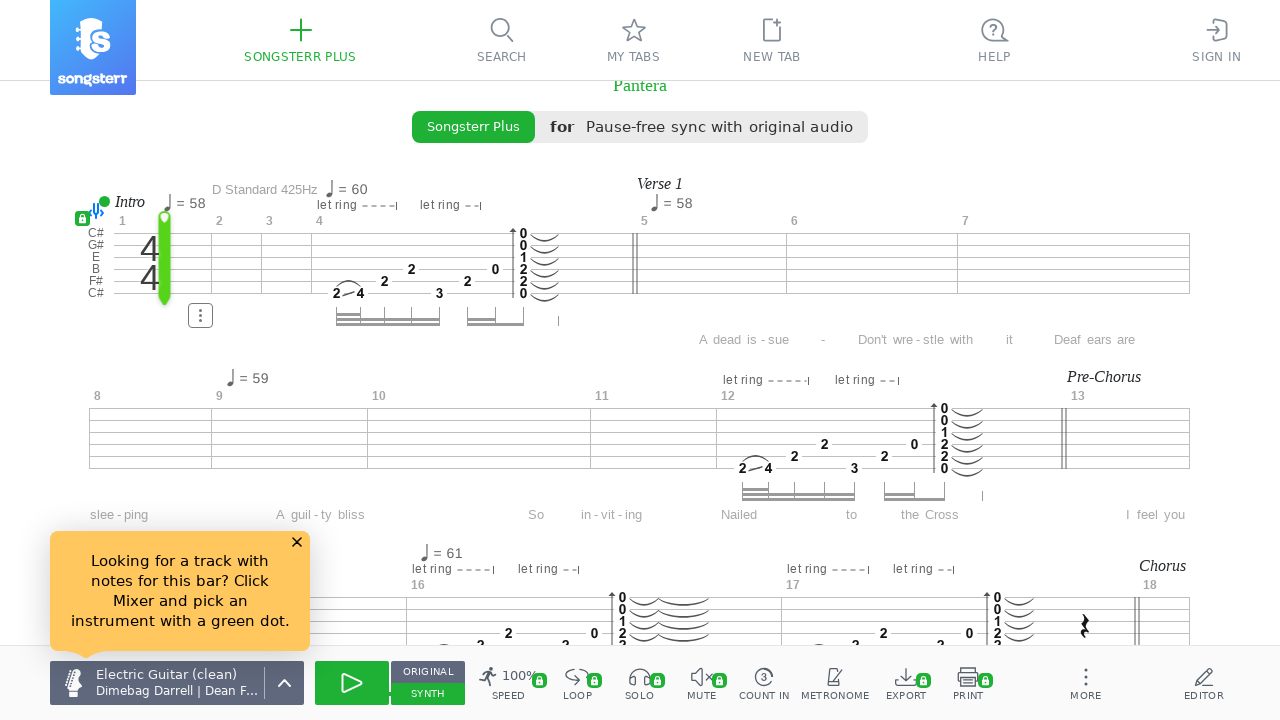

Scrolled tablature element 4 into view
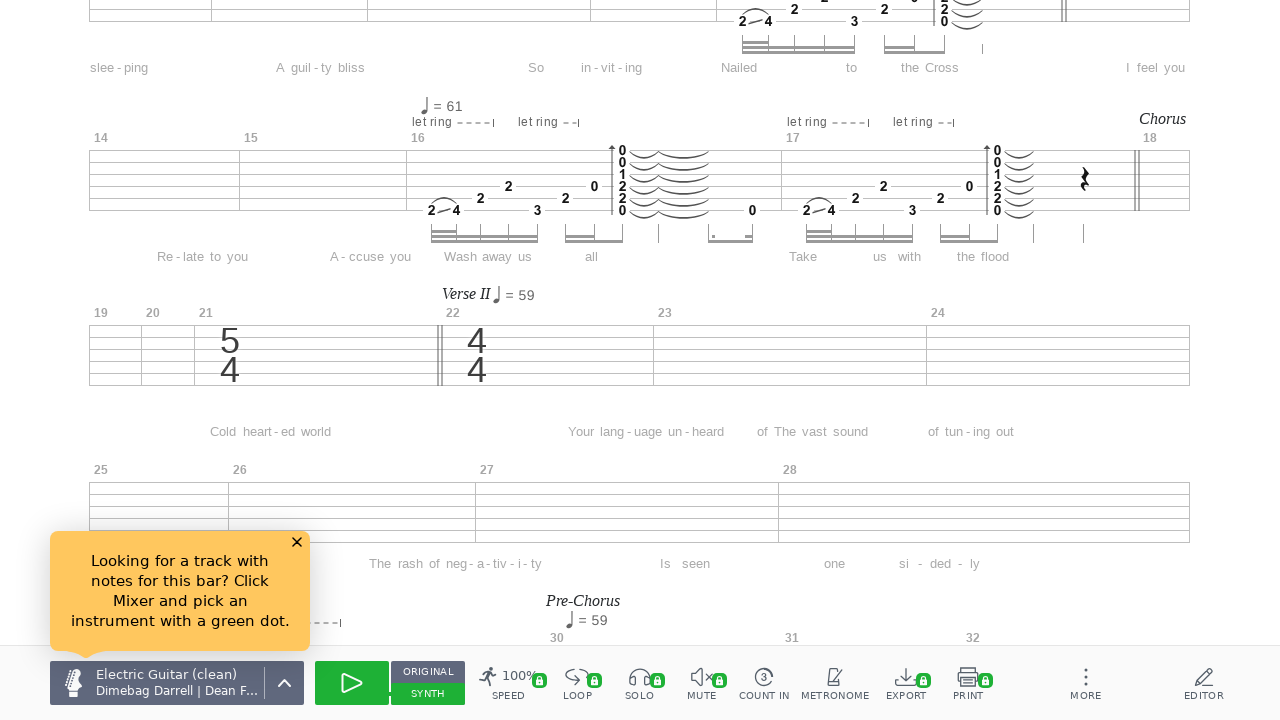

Waited 500ms after scrolling tablature element 4
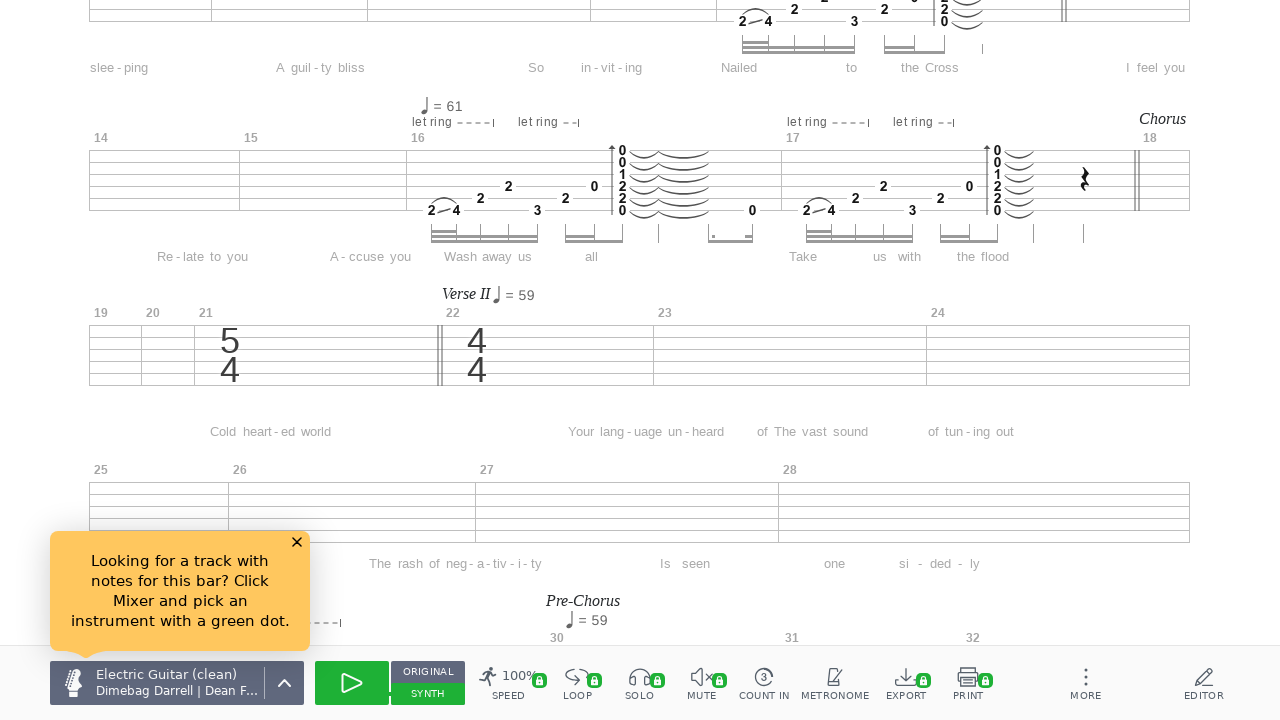

Scrolled tablature element 5 into view
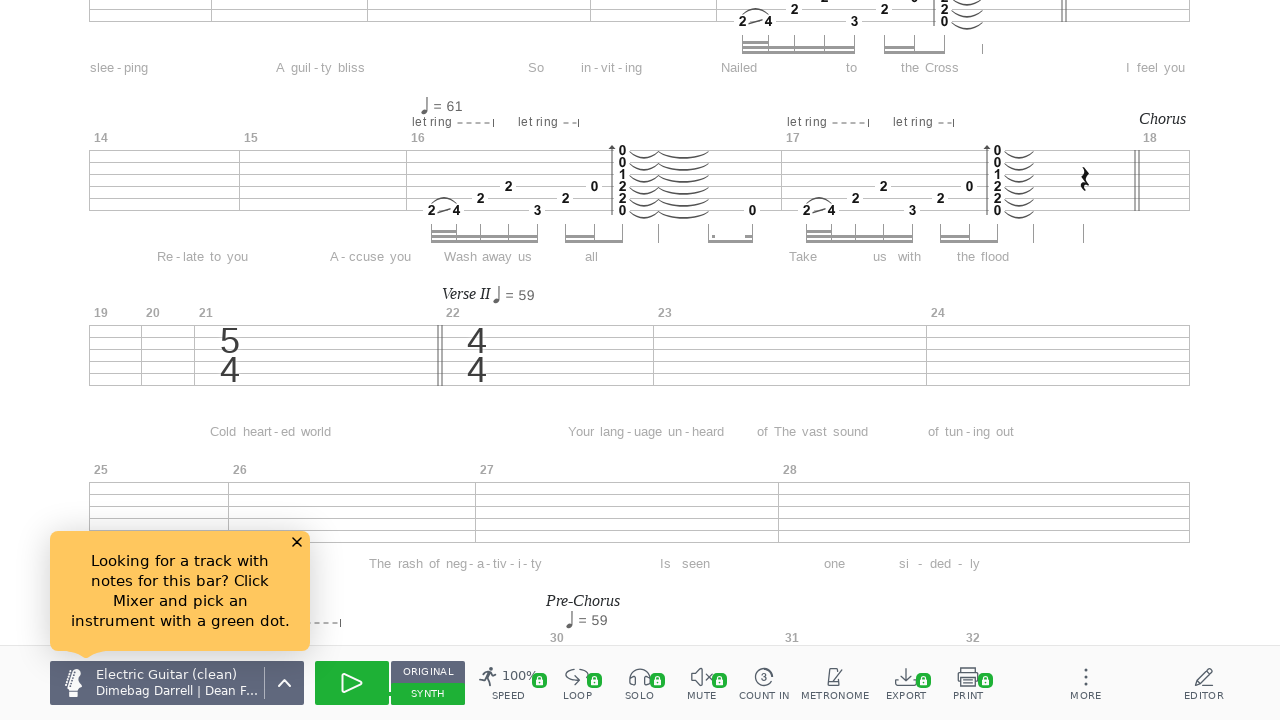

Waited 500ms after scrolling tablature element 5
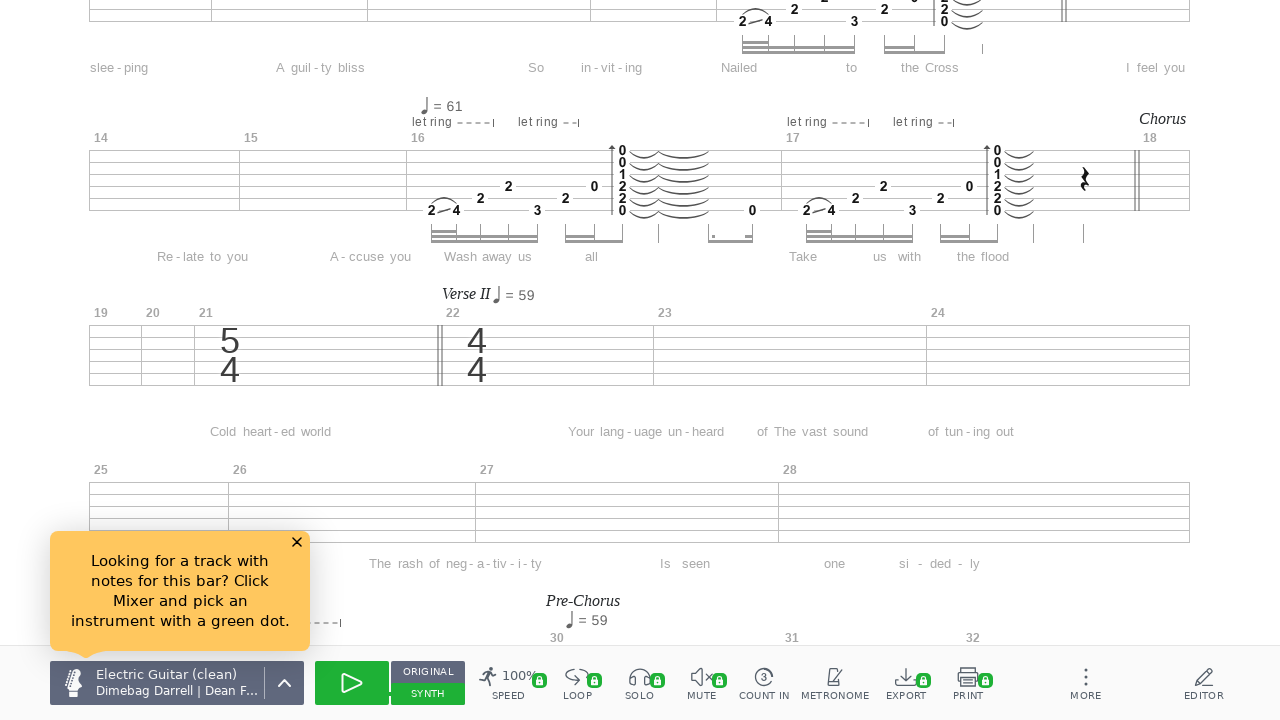

Scrolled tablature element 6 into view
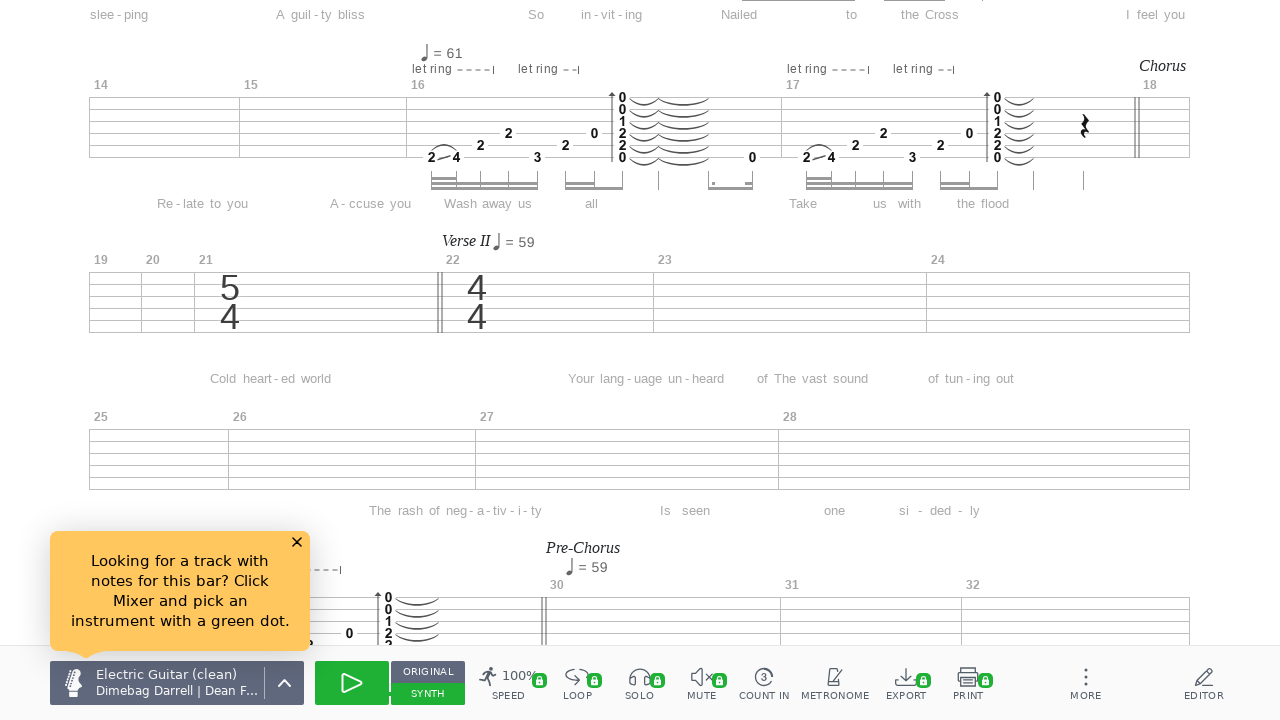

Waited 500ms after scrolling tablature element 6
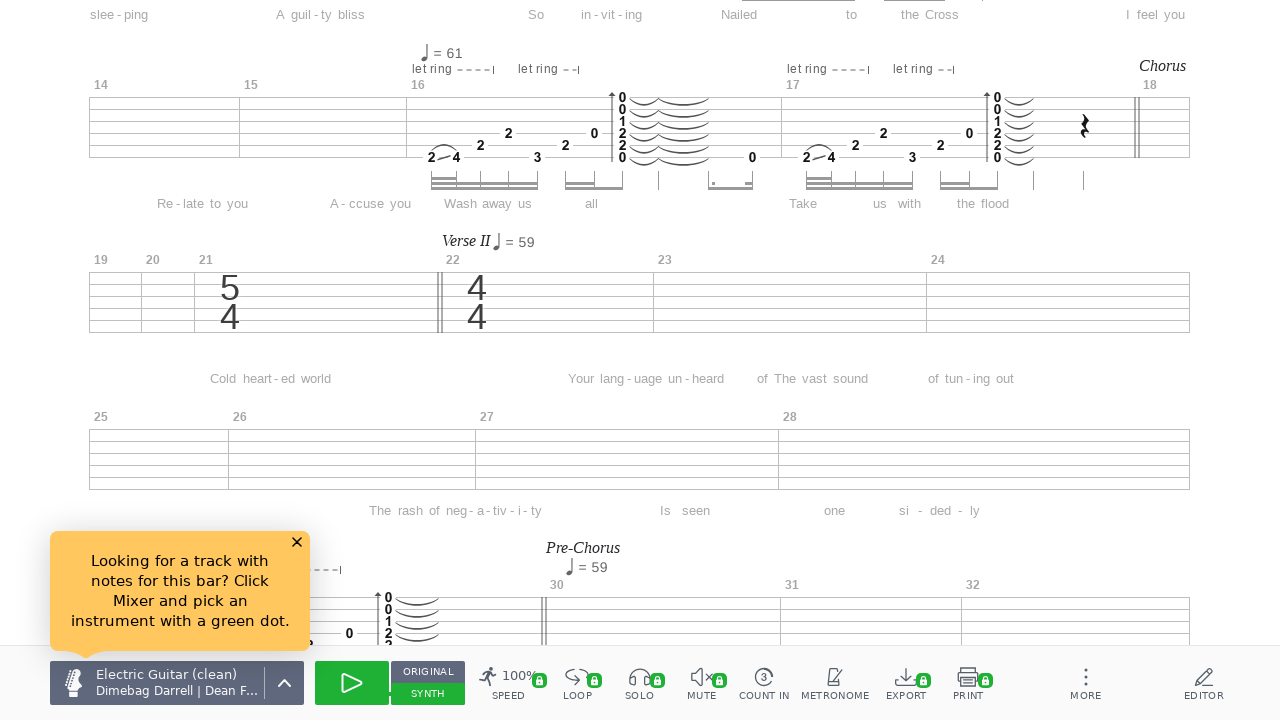

Scrolled tablature element 7 into view
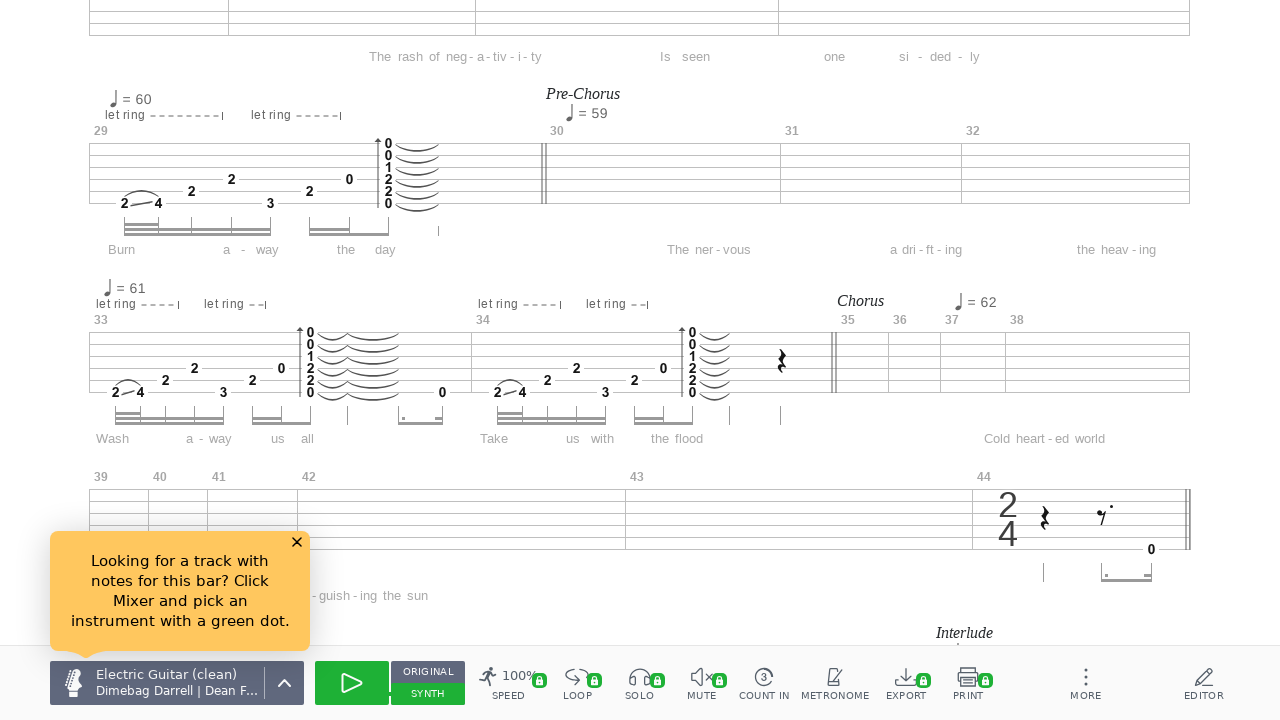

Waited 500ms after scrolling tablature element 7
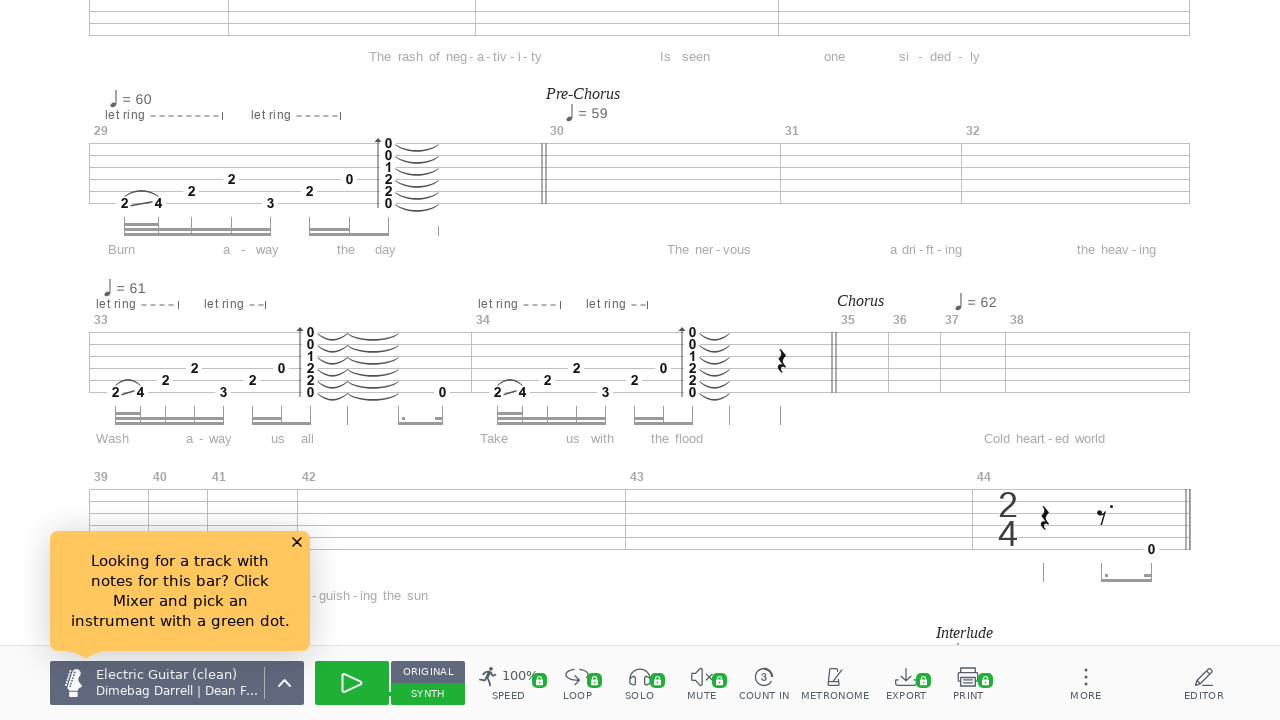

Scrolled tablature element 8 into view
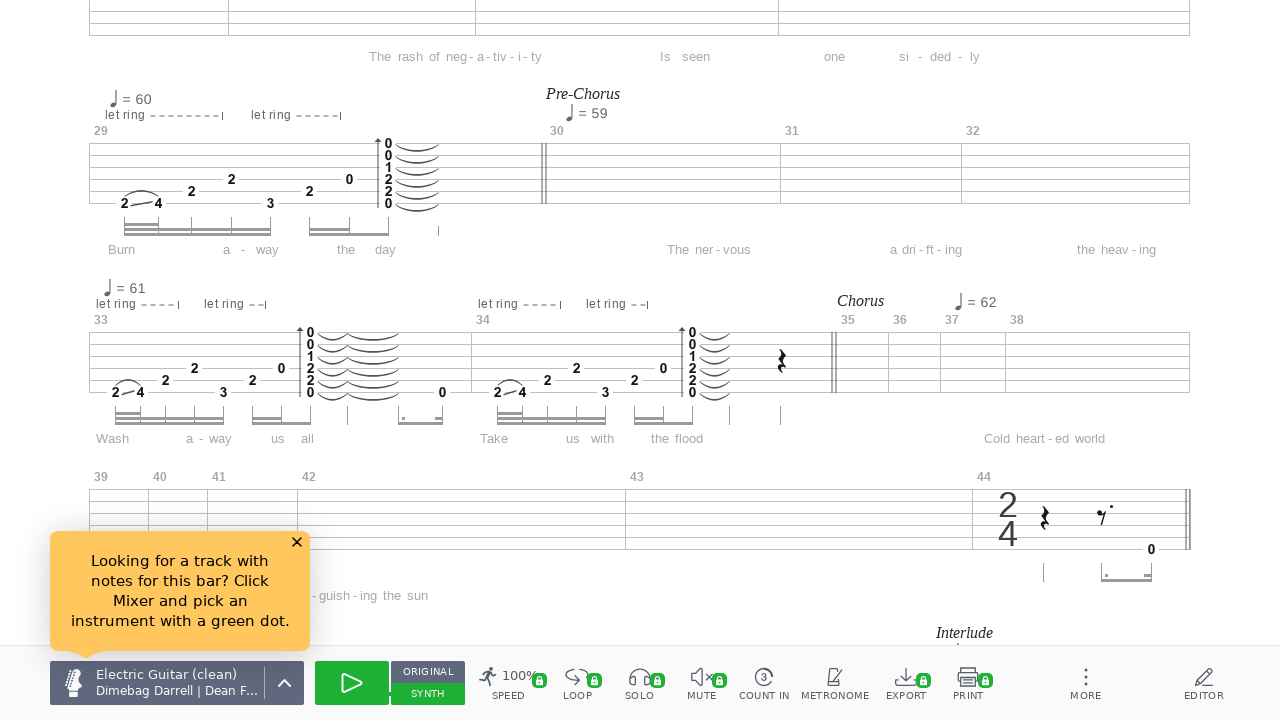

Waited 500ms after scrolling tablature element 8
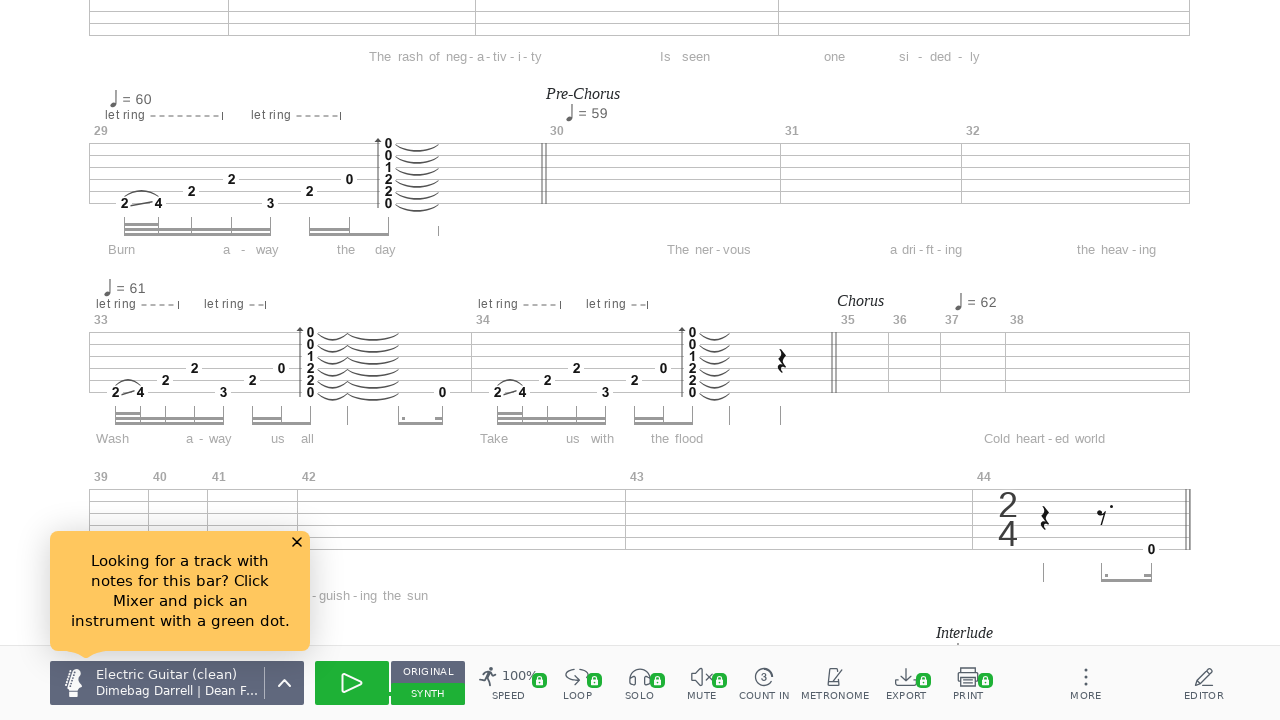

Scrolled tablature element 9 into view
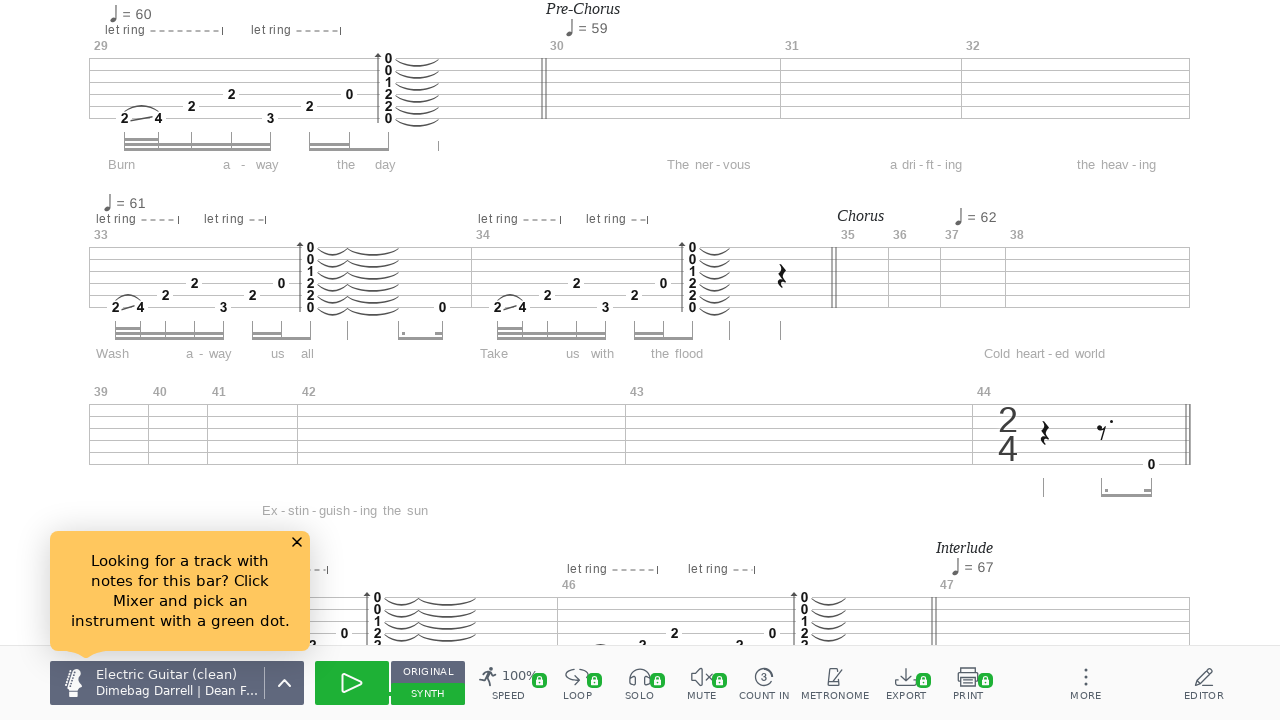

Waited 500ms after scrolling tablature element 9
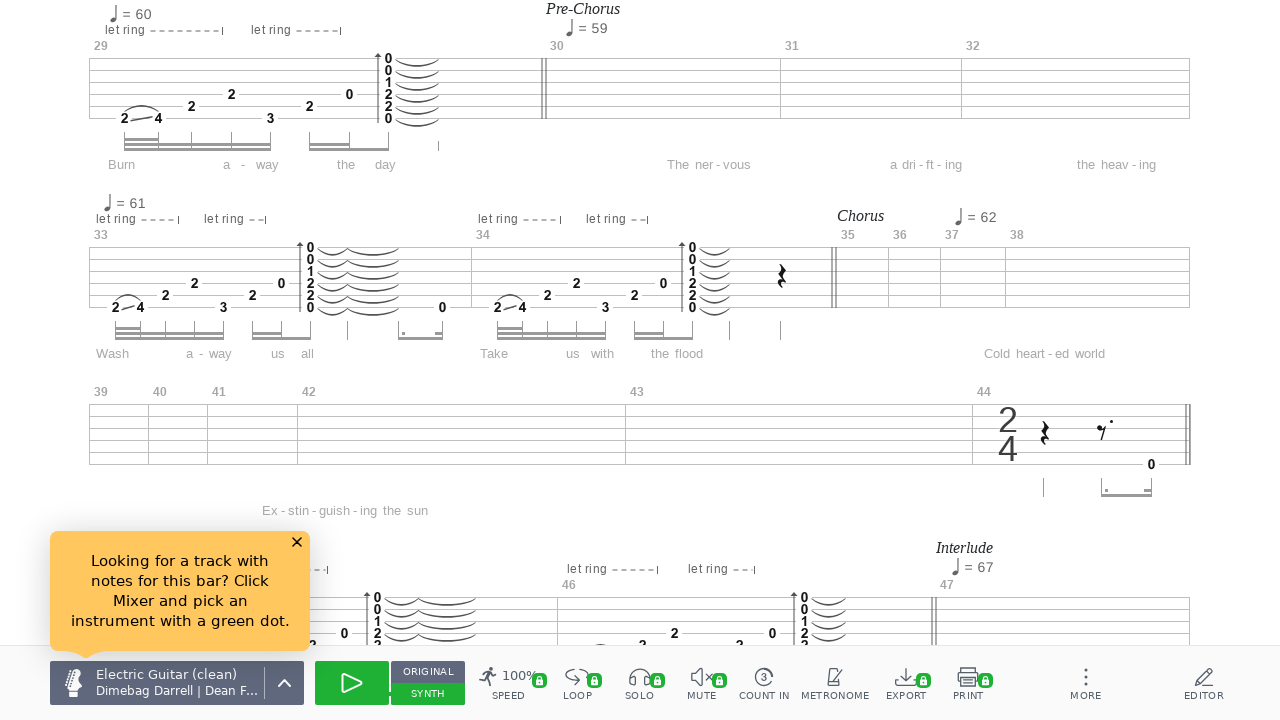

Scrolled tablature element 10 into view
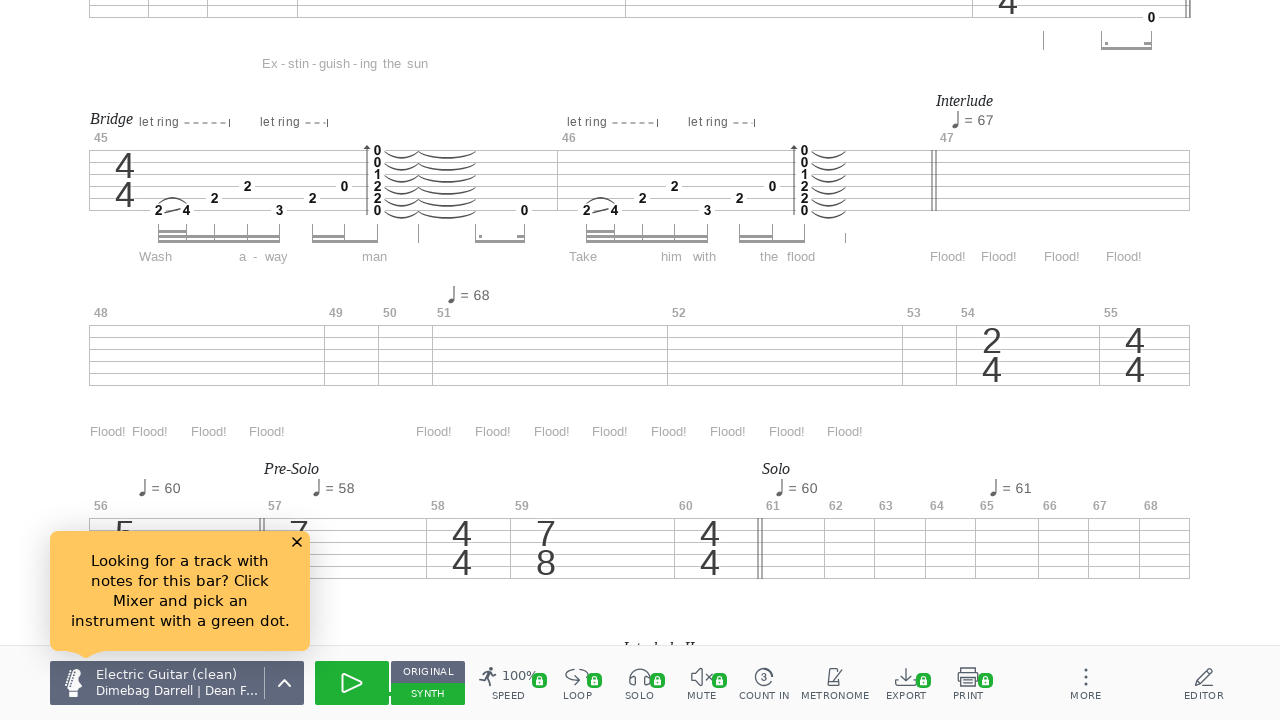

Waited 500ms after scrolling tablature element 10
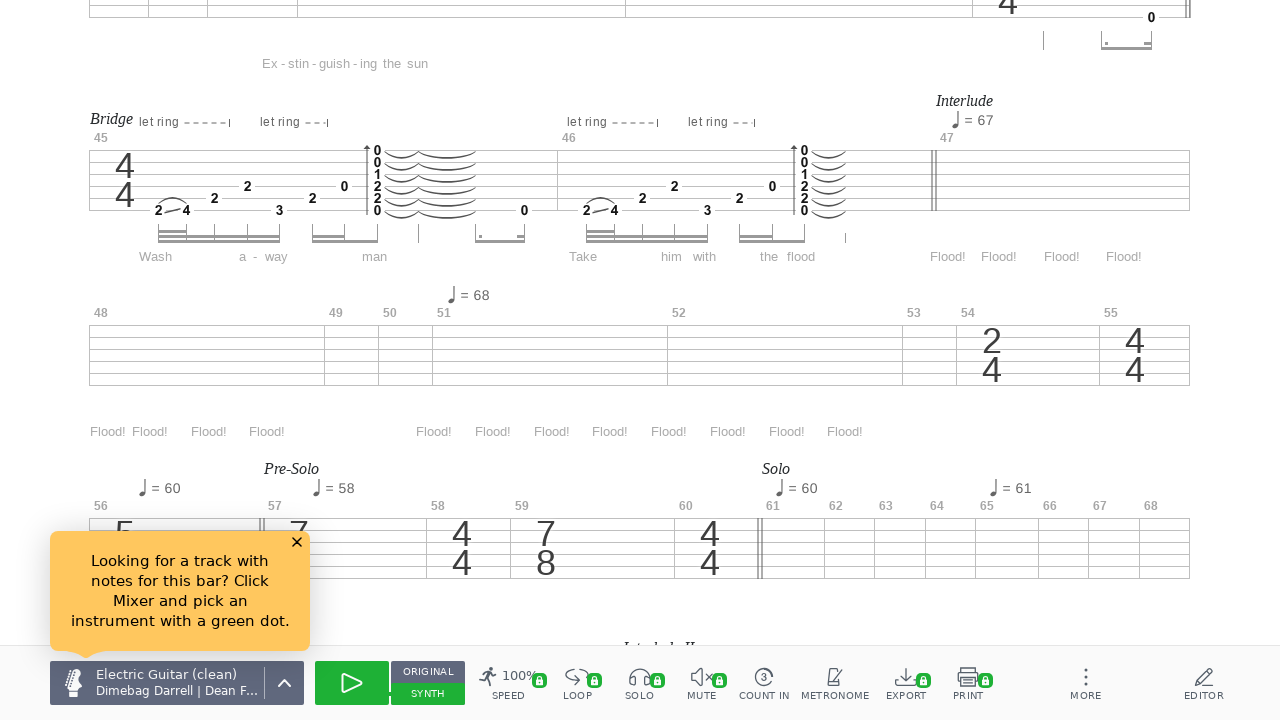

Scrolled tablature element 11 into view
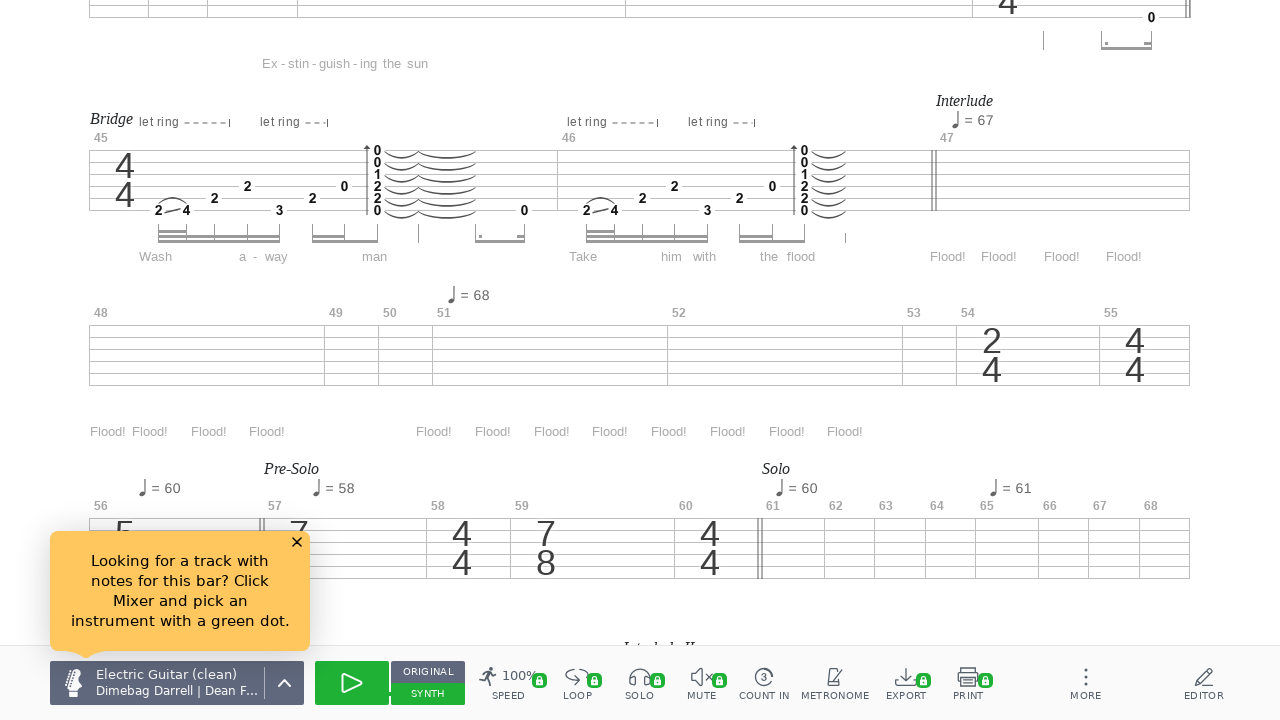

Waited 500ms after scrolling tablature element 11
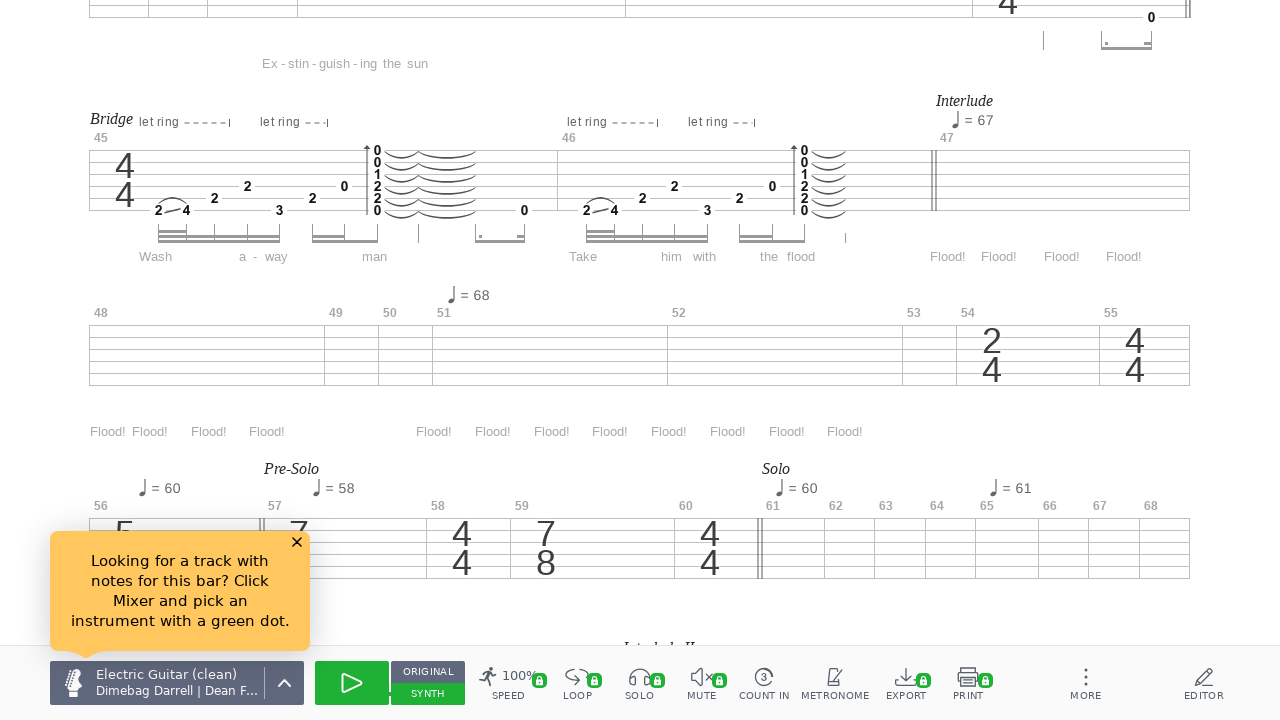

Scrolled tablature element 12 into view
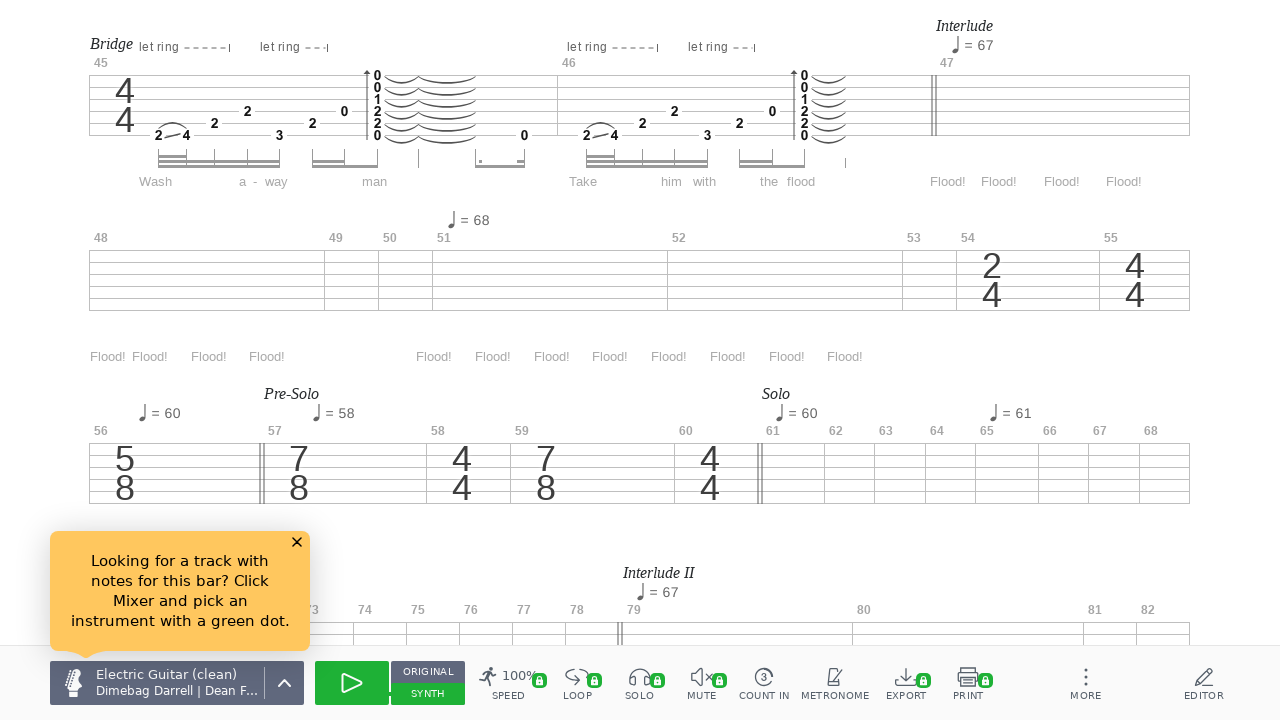

Waited 500ms after scrolling tablature element 12
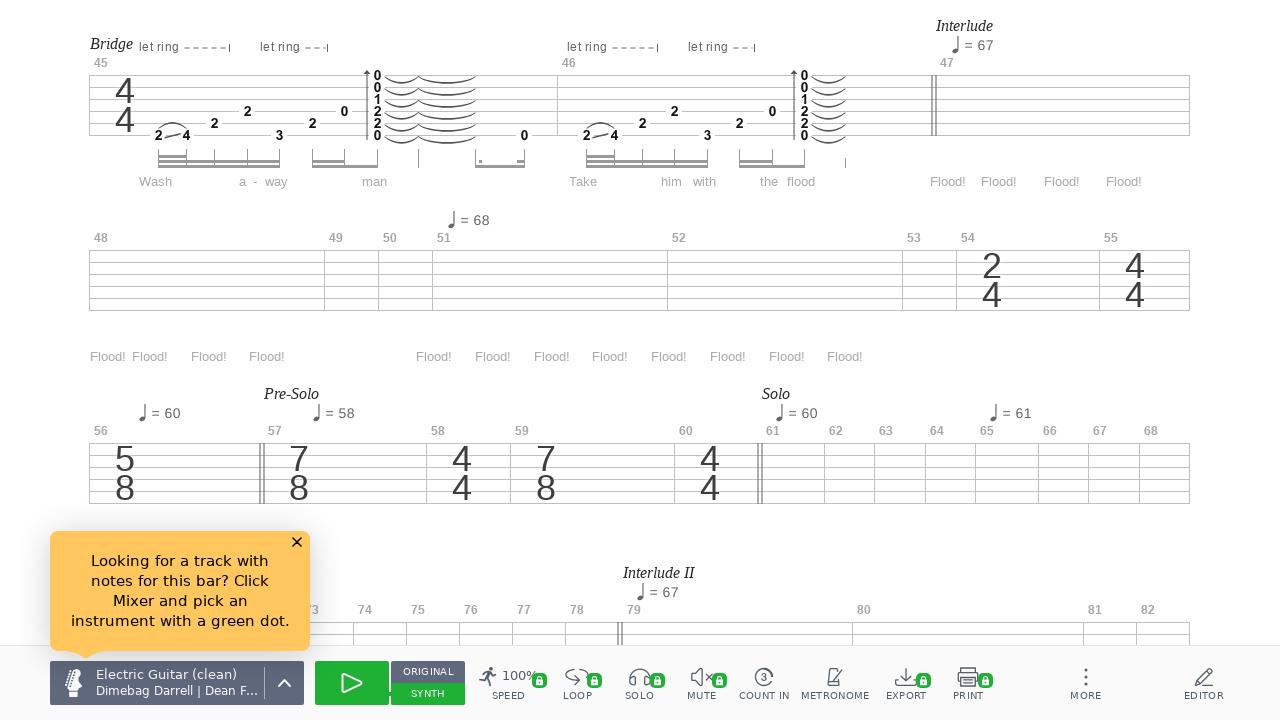

Scrolled tablature element 13 into view
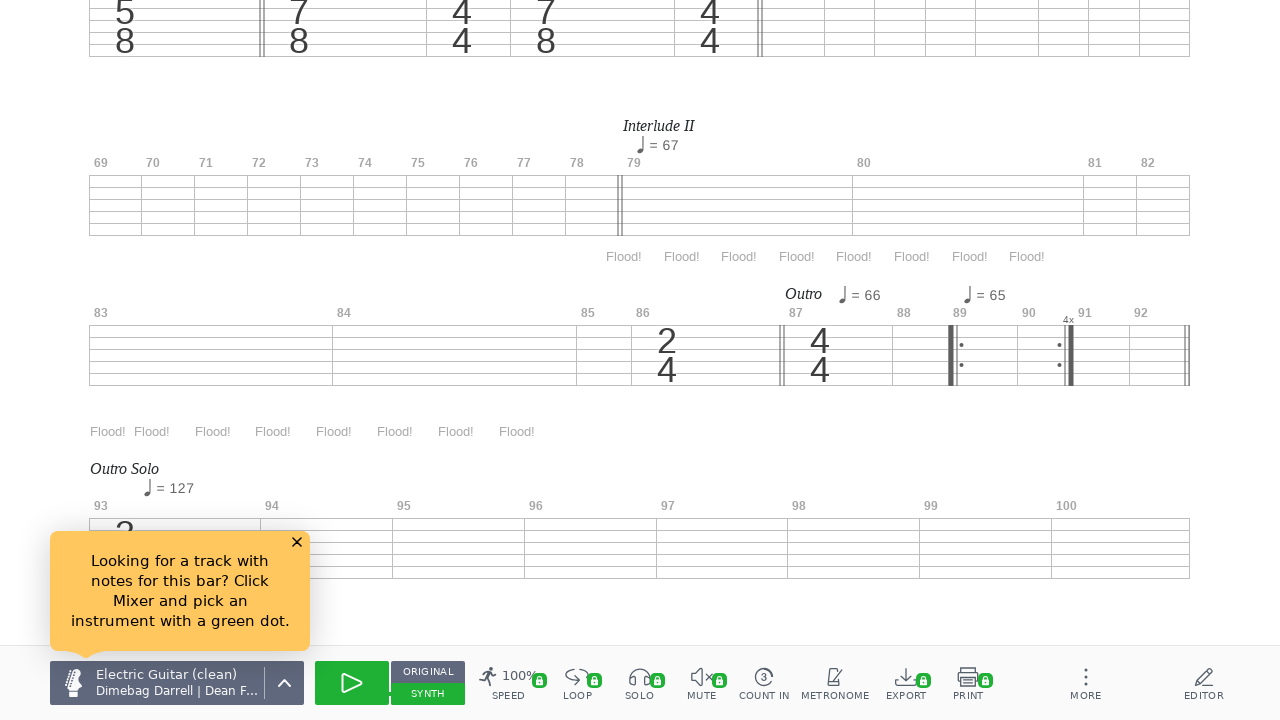

Waited 500ms after scrolling tablature element 13
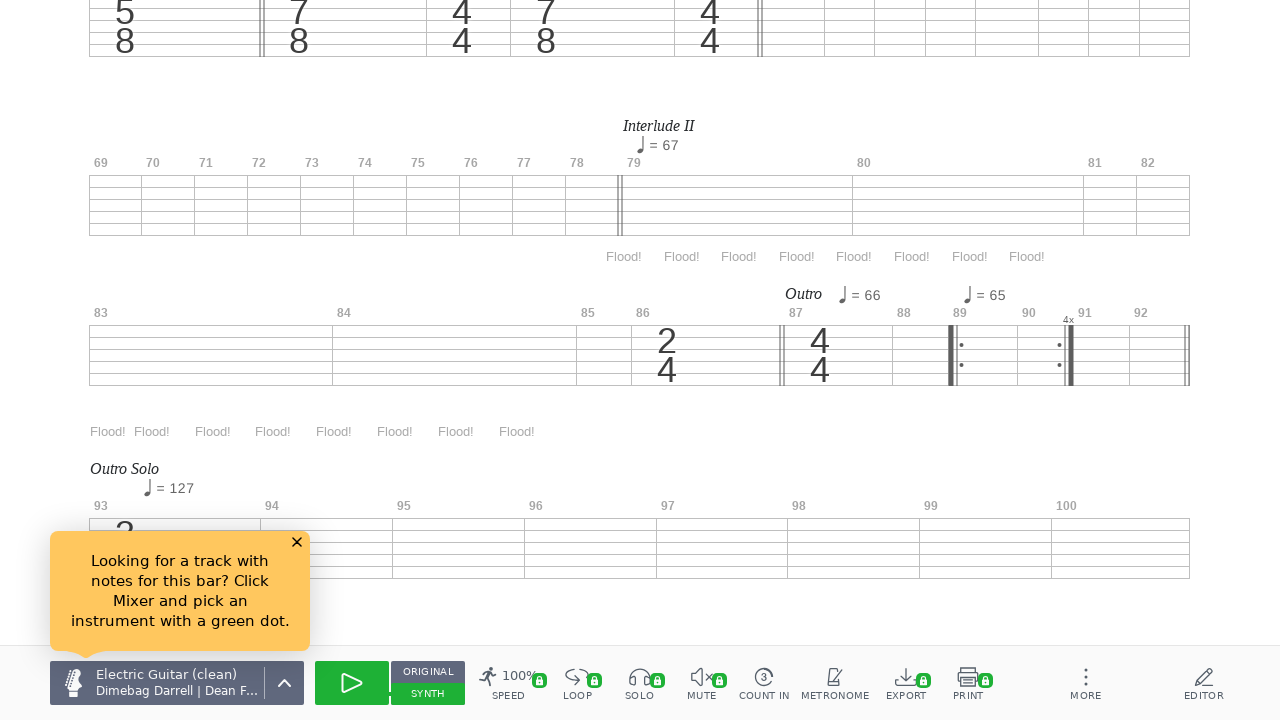

Scrolled tablature element 14 into view
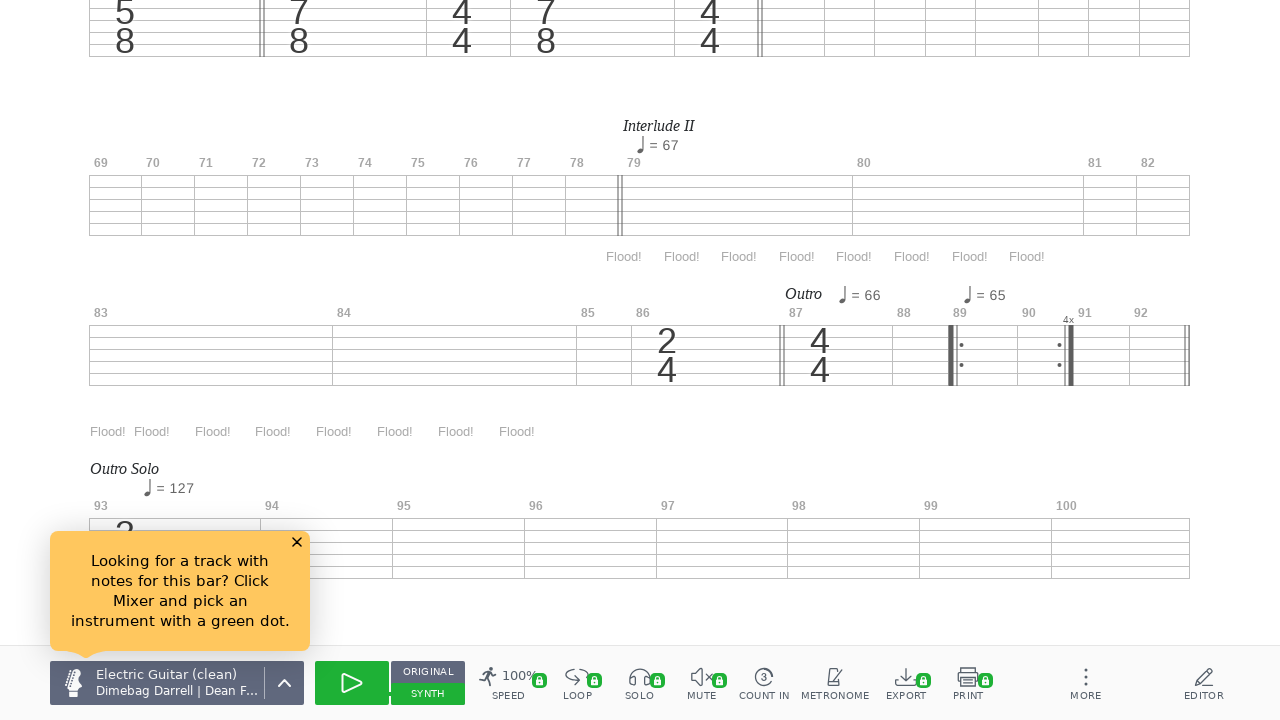

Waited 500ms after scrolling tablature element 14
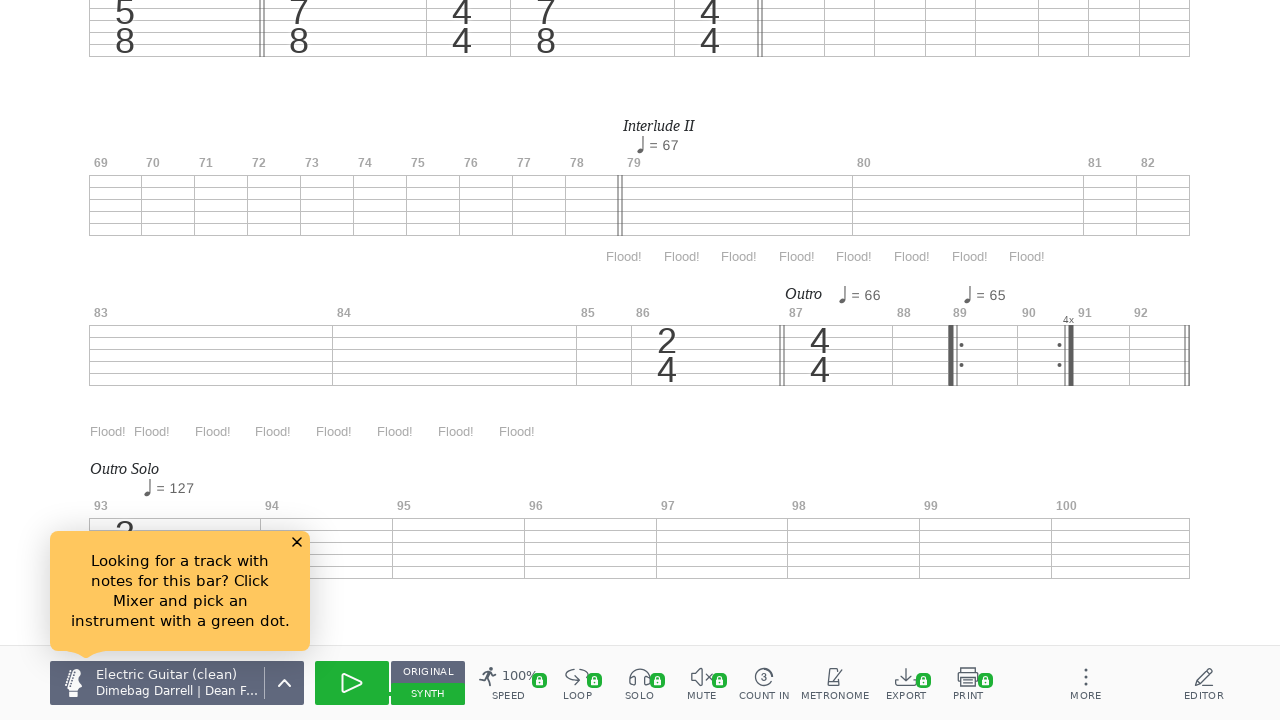

Scrolled tablature element 15 into view
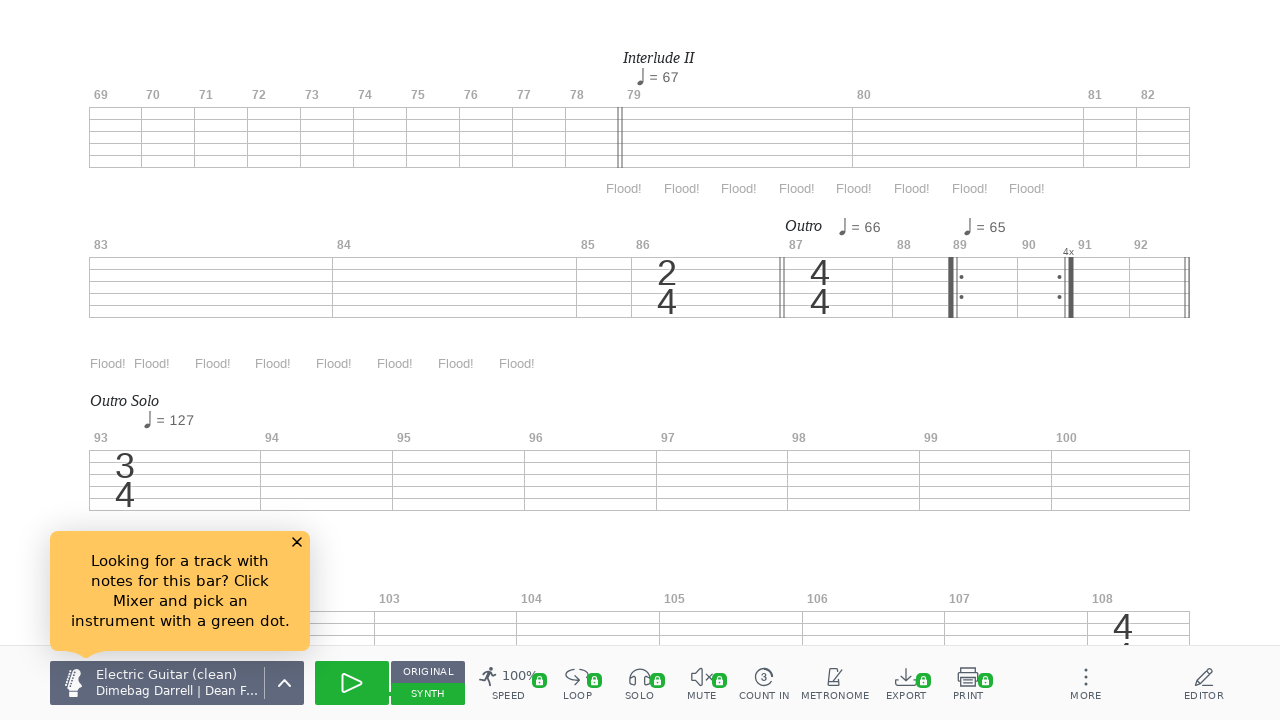

Waited 500ms after scrolling tablature element 15
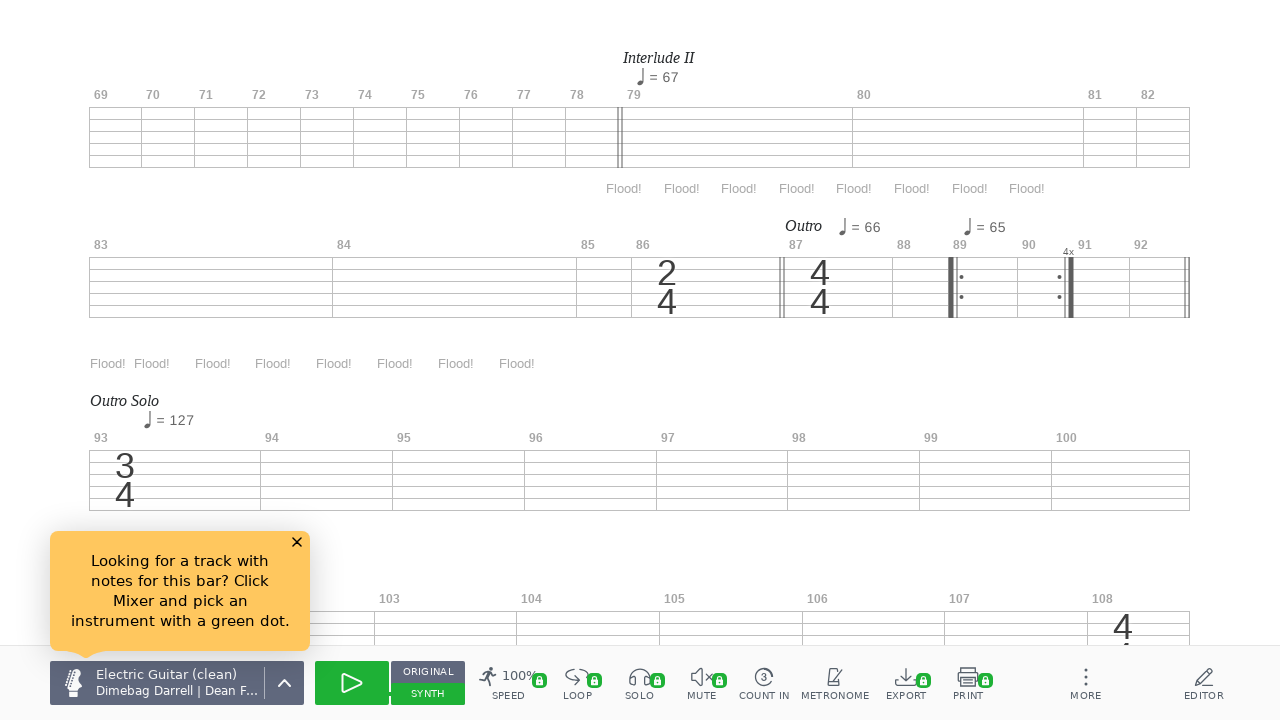

Scrolled tablature element 16 into view
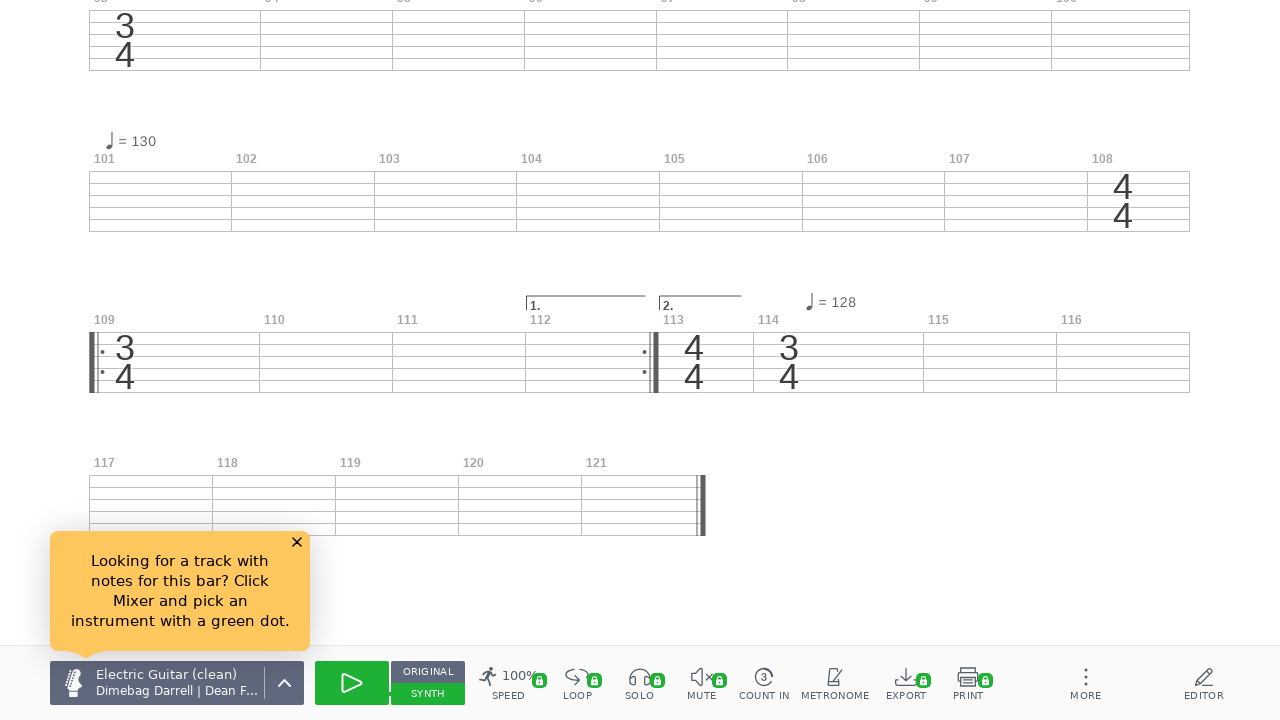

Waited 500ms after scrolling tablature element 16
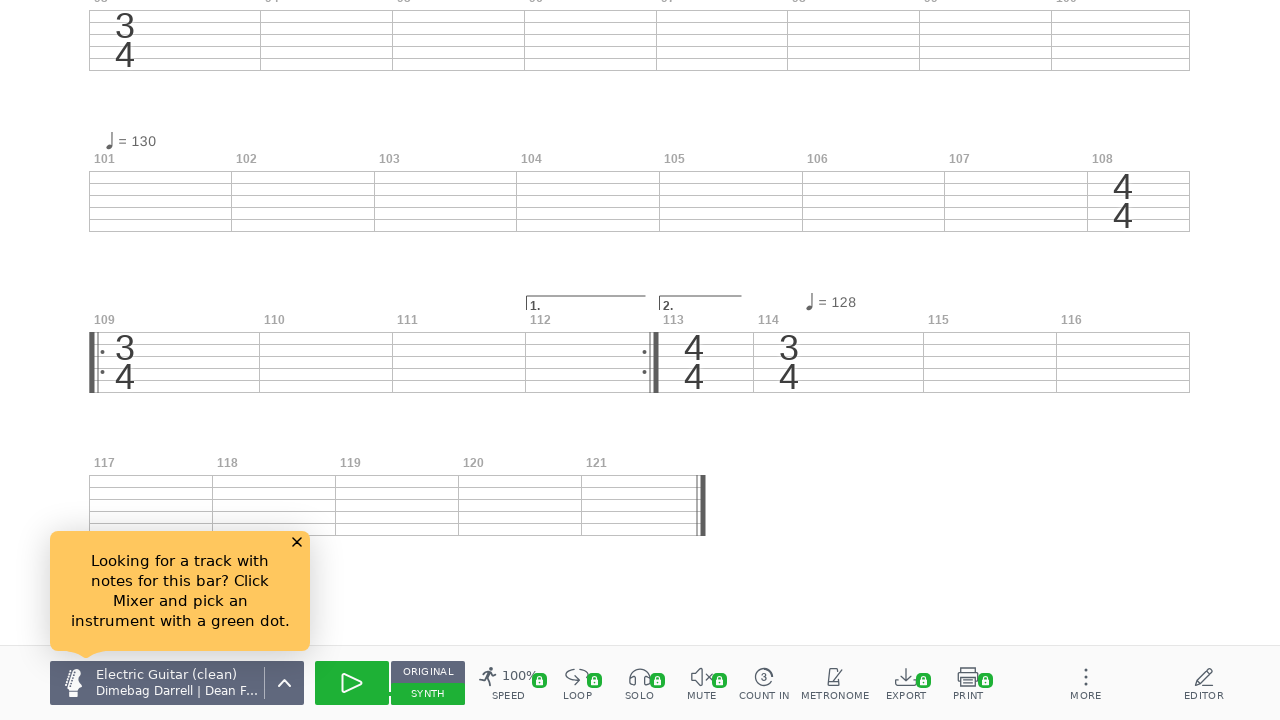

Scrolled tablature element 17 into view
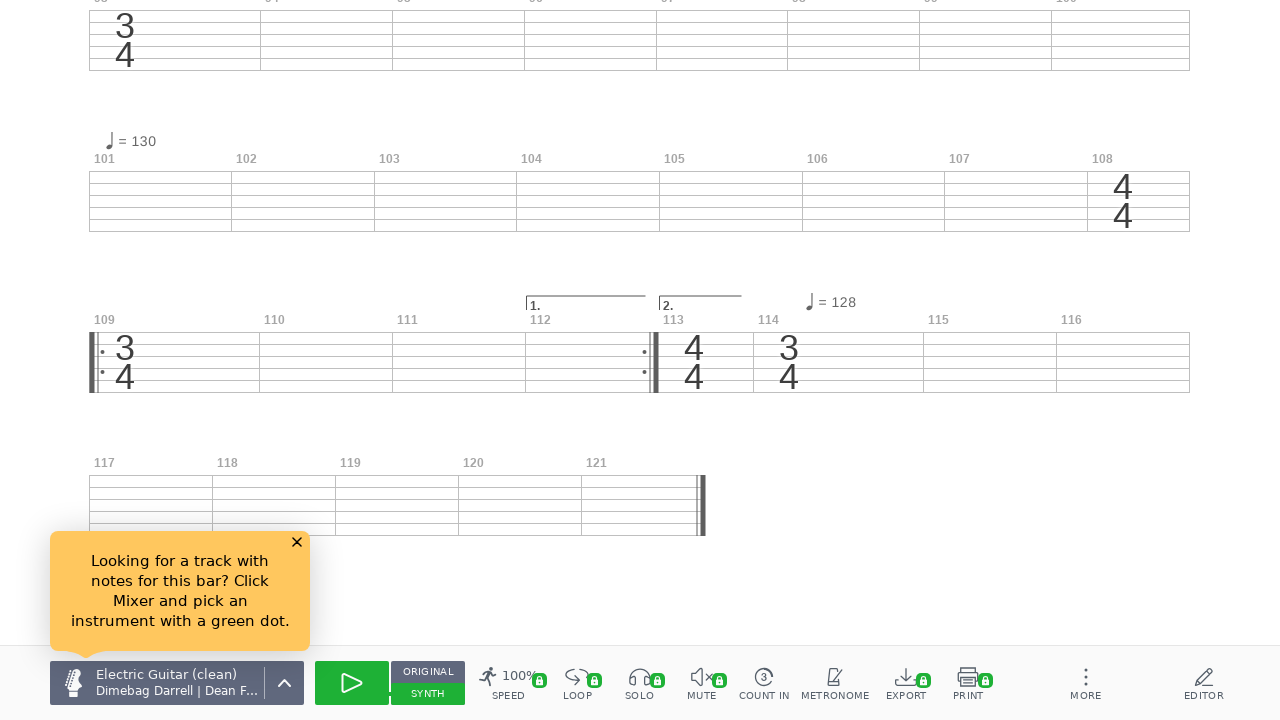

Waited 500ms after scrolling tablature element 17
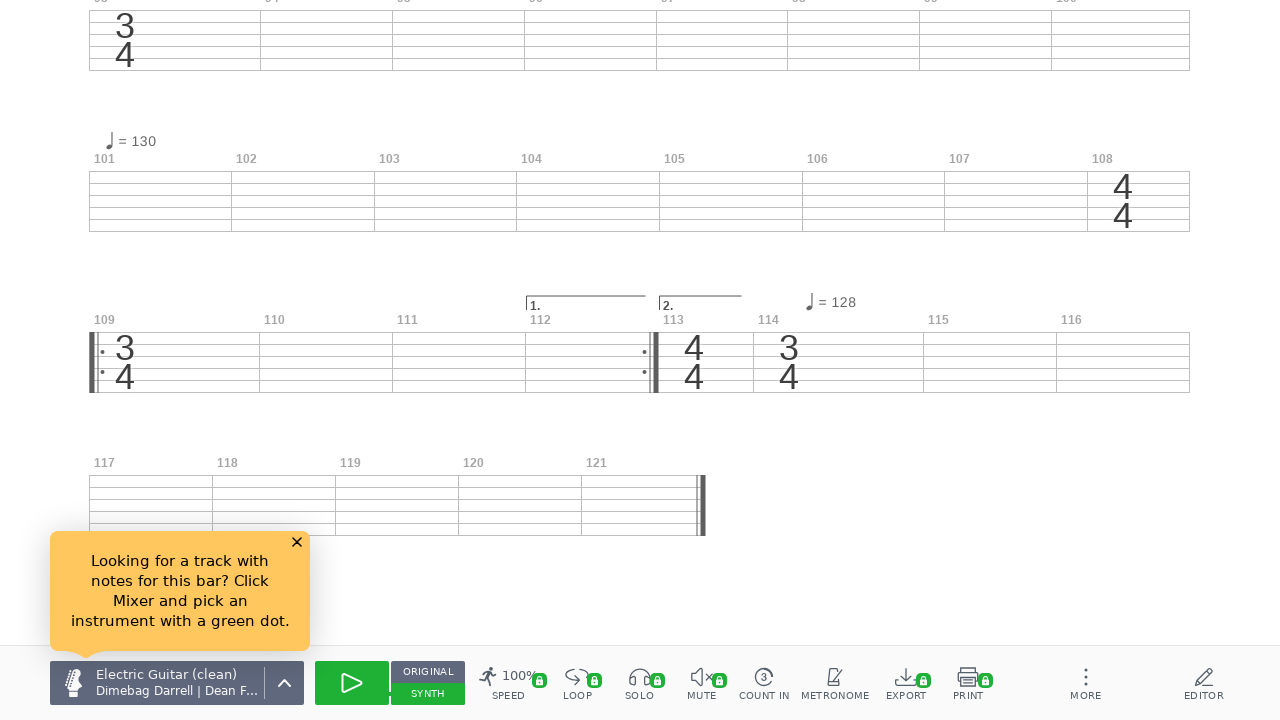

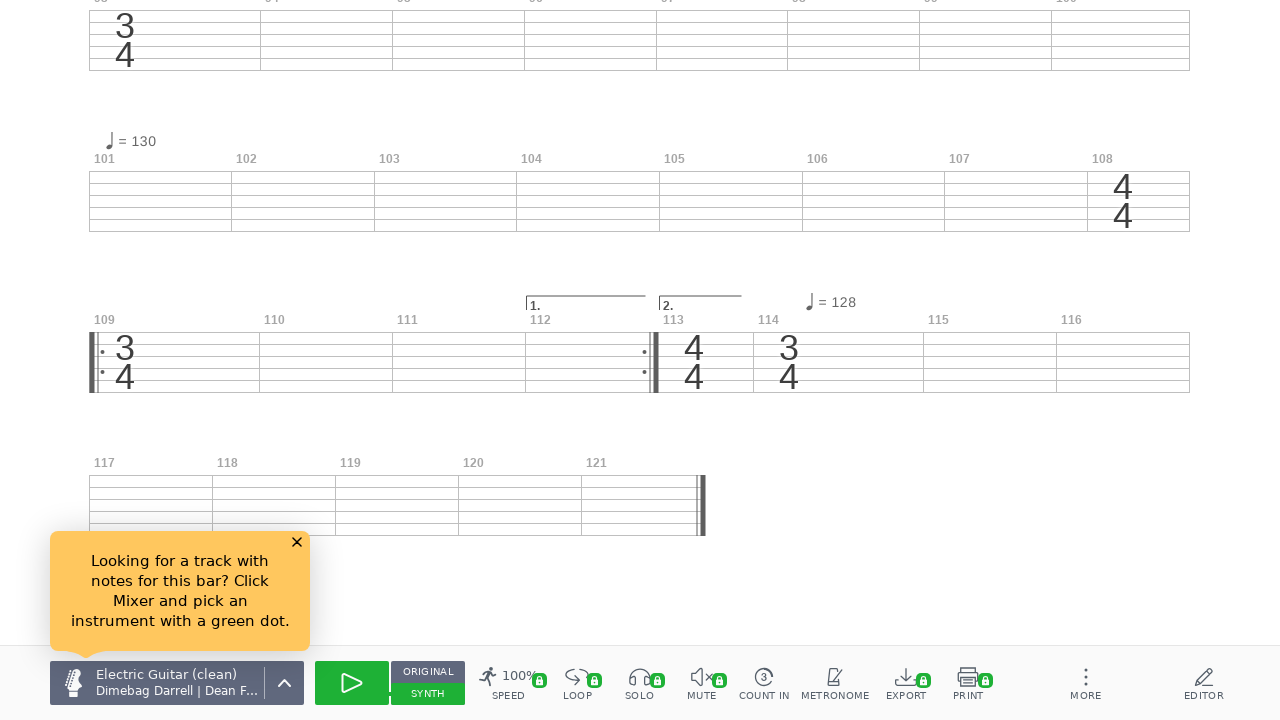